Tests a To-Do application by adding 5 new items to the list and then marking all 10 items as complete by clicking their checkboxes.

Starting URL: https://lambdatest.github.io/sample-todo-app/

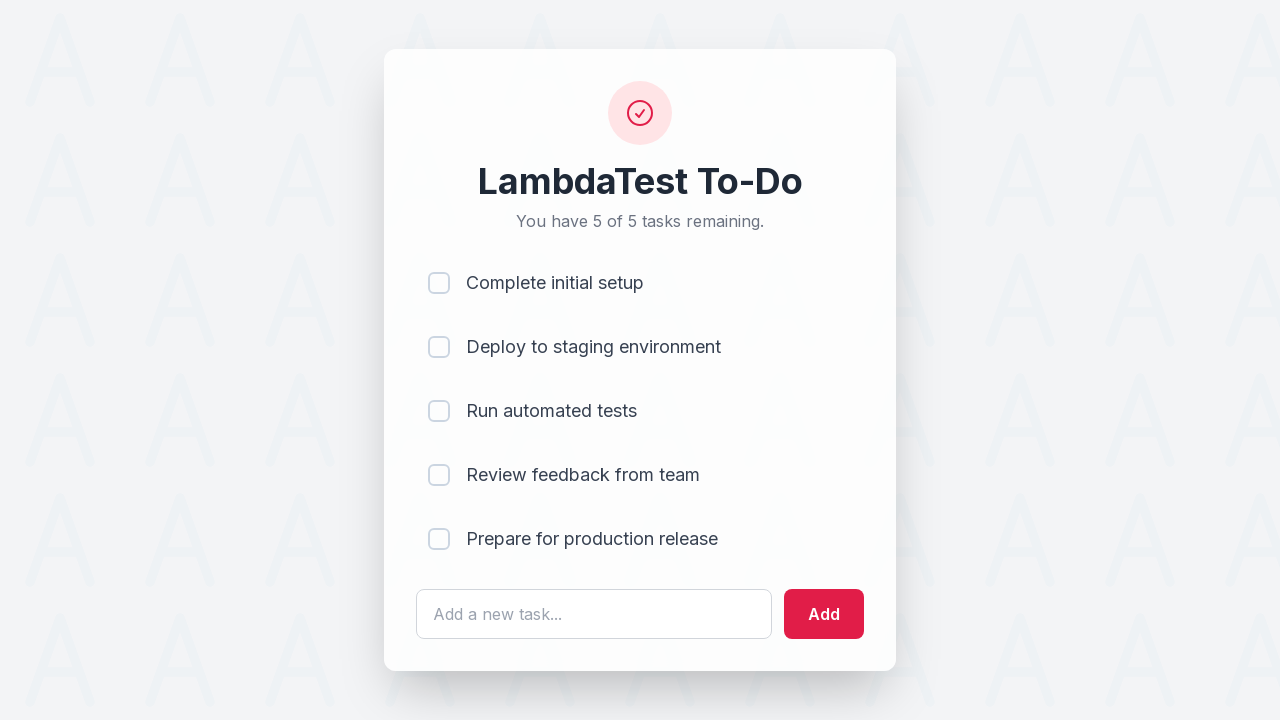

Waited for todo input field to load
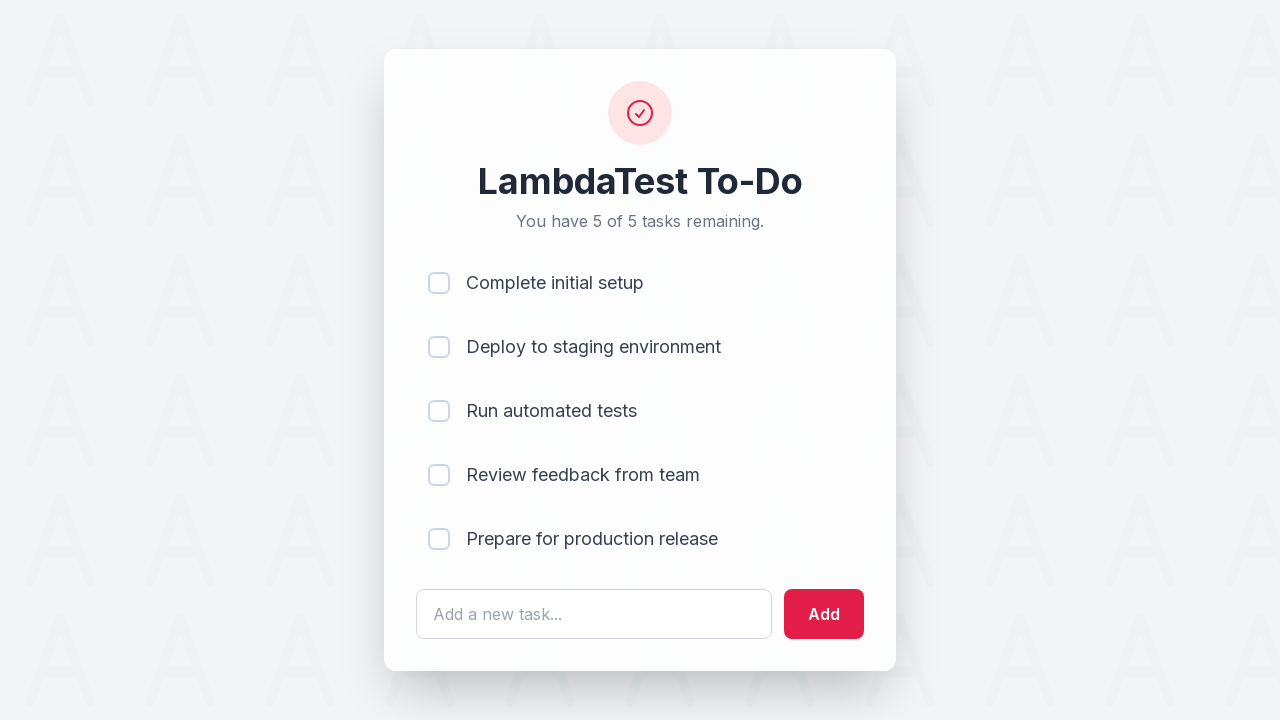

Clicked on todo input field for item 1 at (594, 614) on #sampletodotext
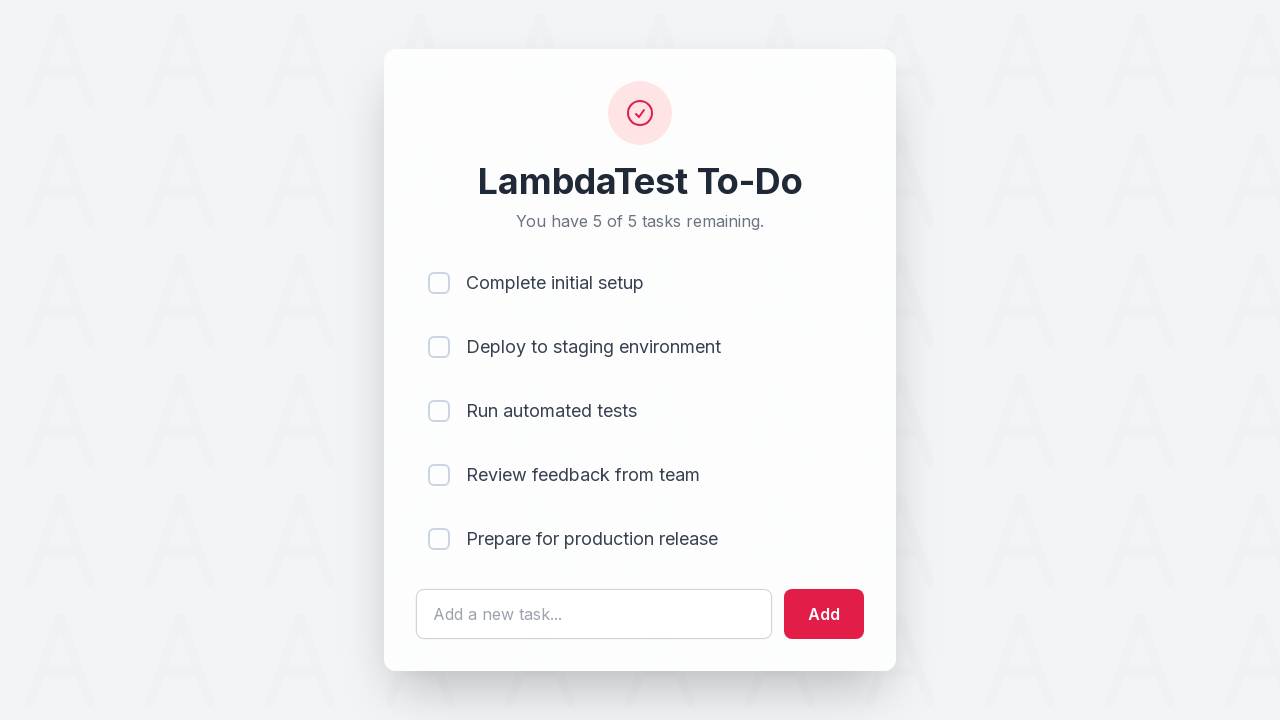

Filled input with 'Adding a new item 1' on #sampletodotext
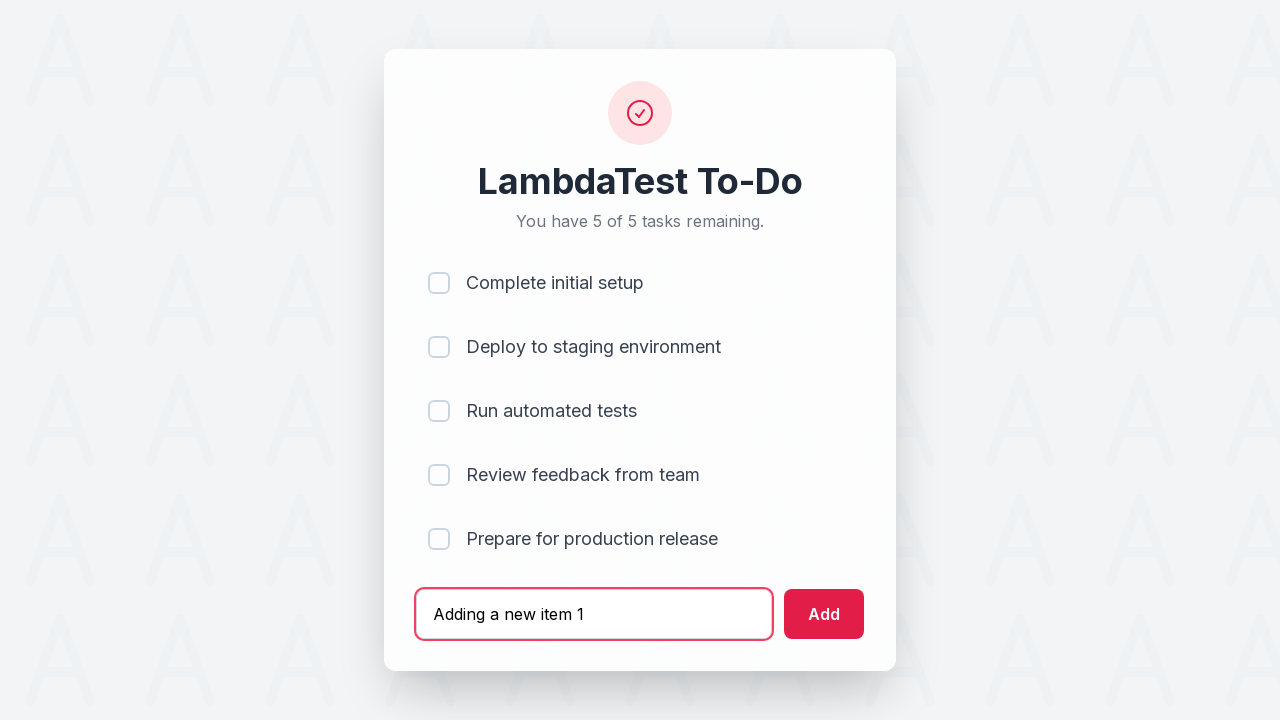

Pressed Enter to add item 1 to the list on #sampletodotext
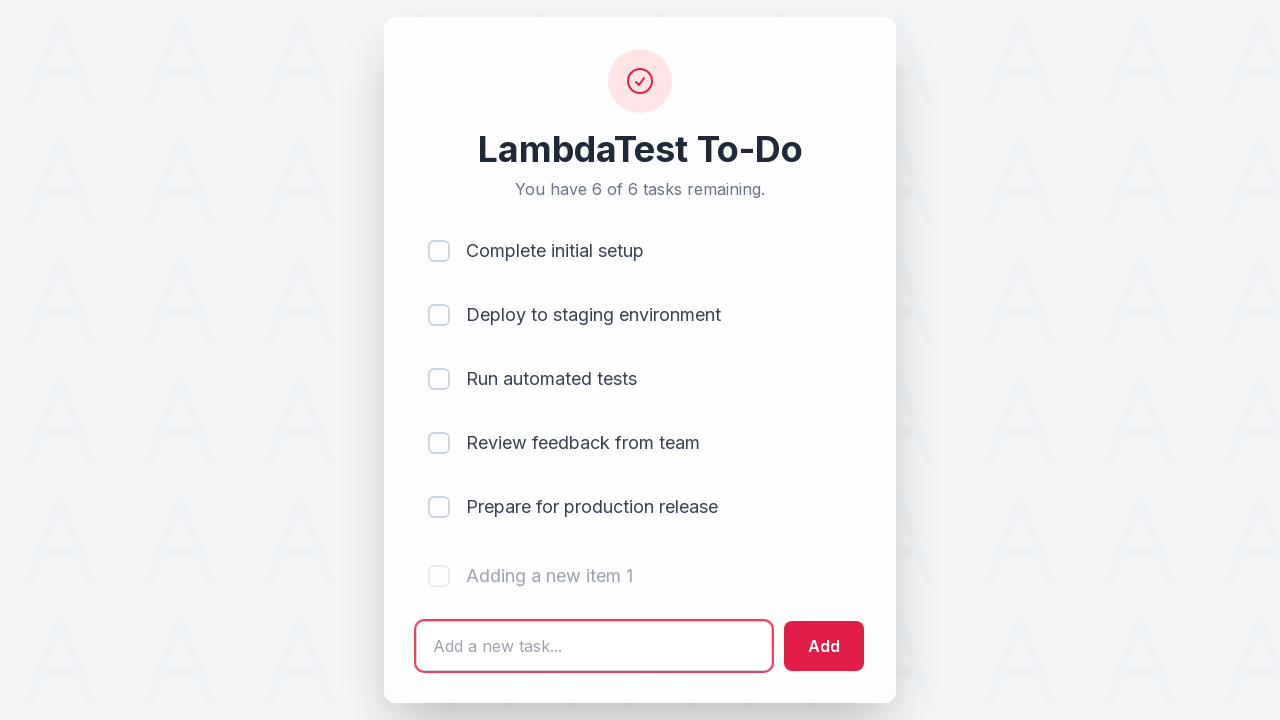

Waited 500ms for item to be added
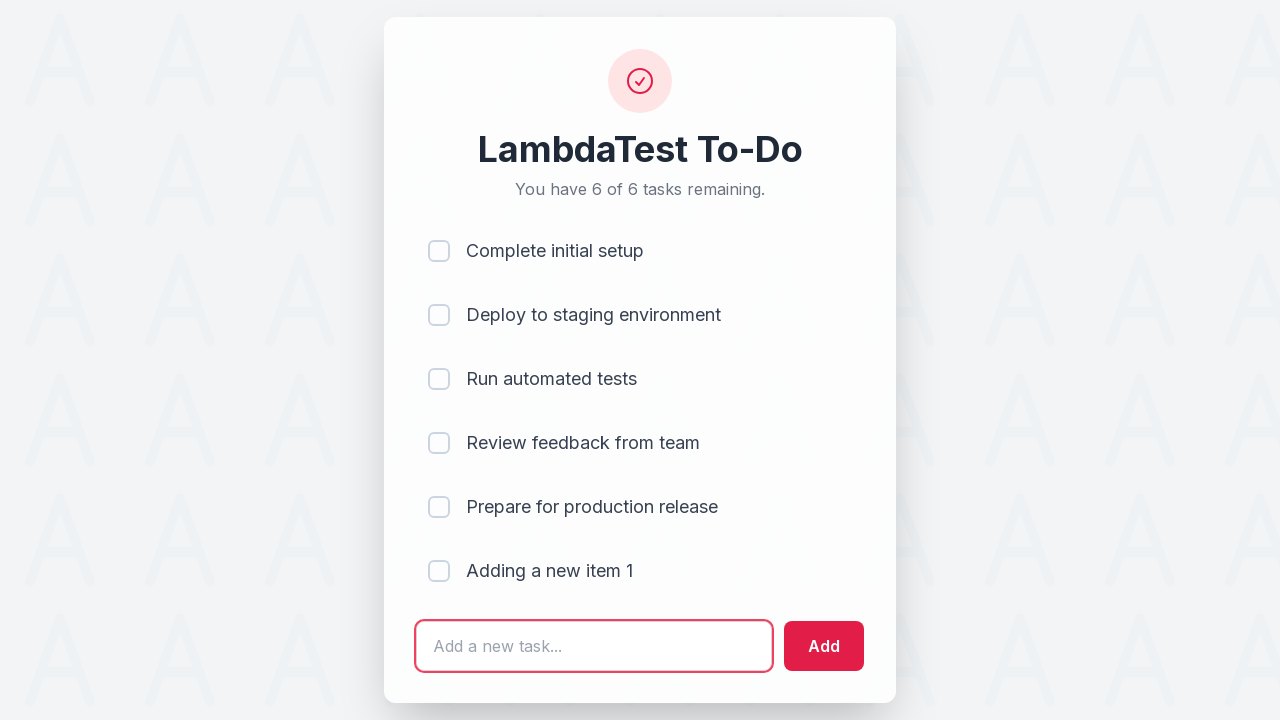

Clicked on todo input field for item 2 at (594, 646) on #sampletodotext
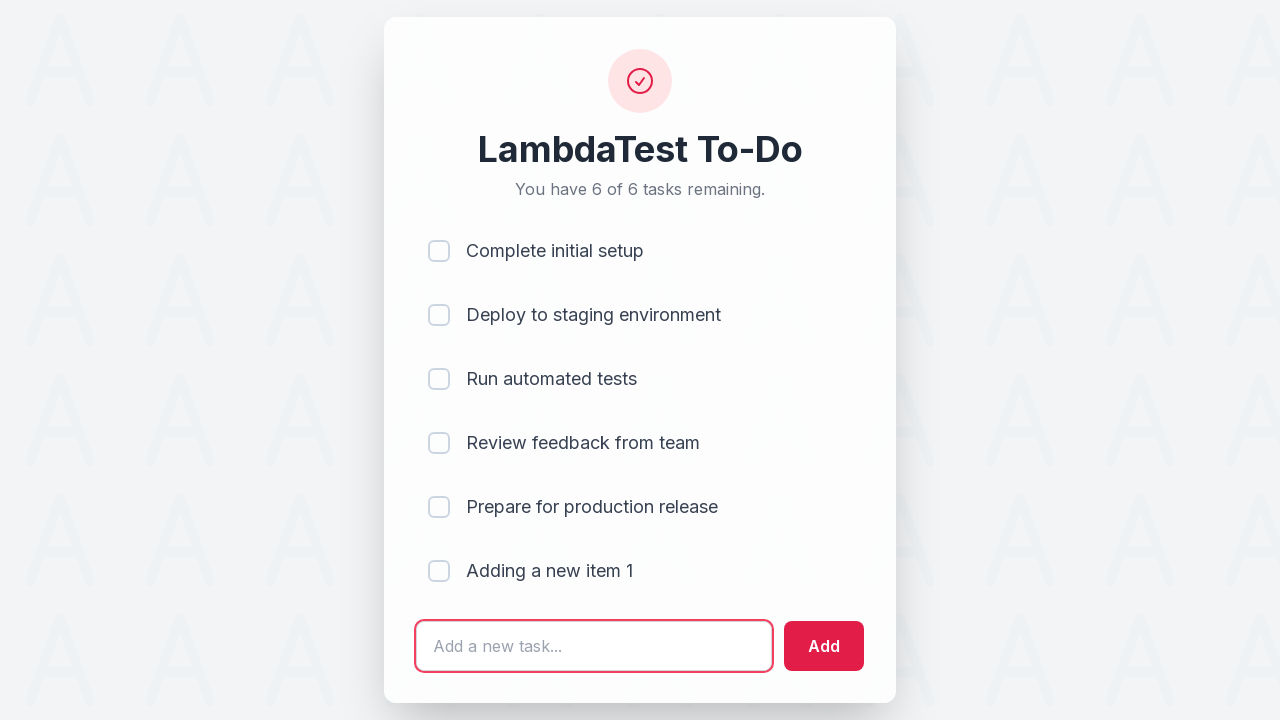

Filled input with 'Adding a new item 2' on #sampletodotext
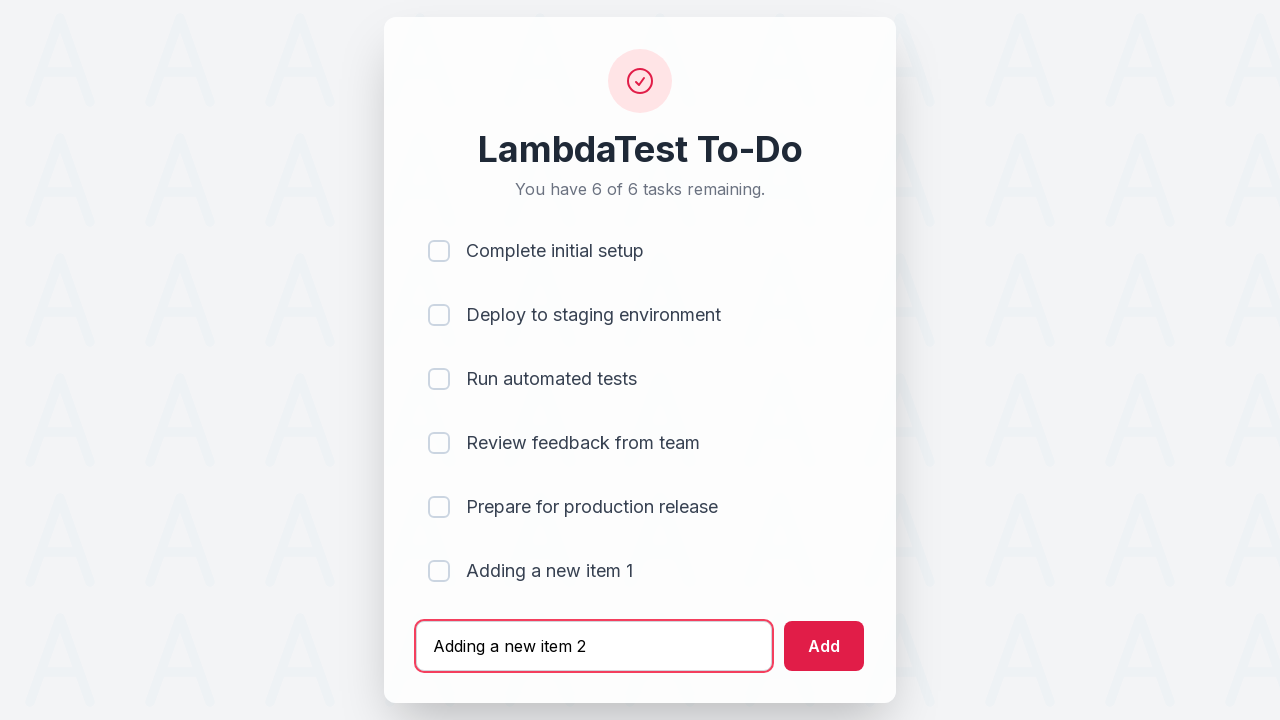

Pressed Enter to add item 2 to the list on #sampletodotext
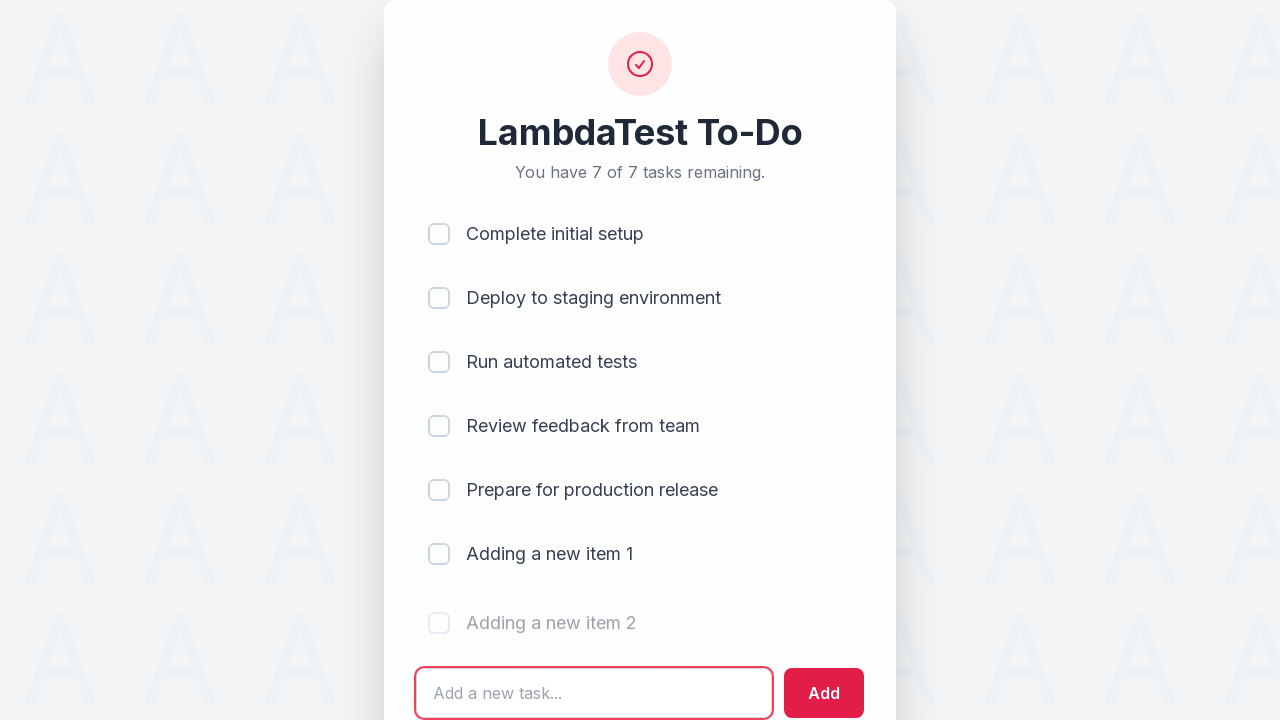

Waited 500ms for item to be added
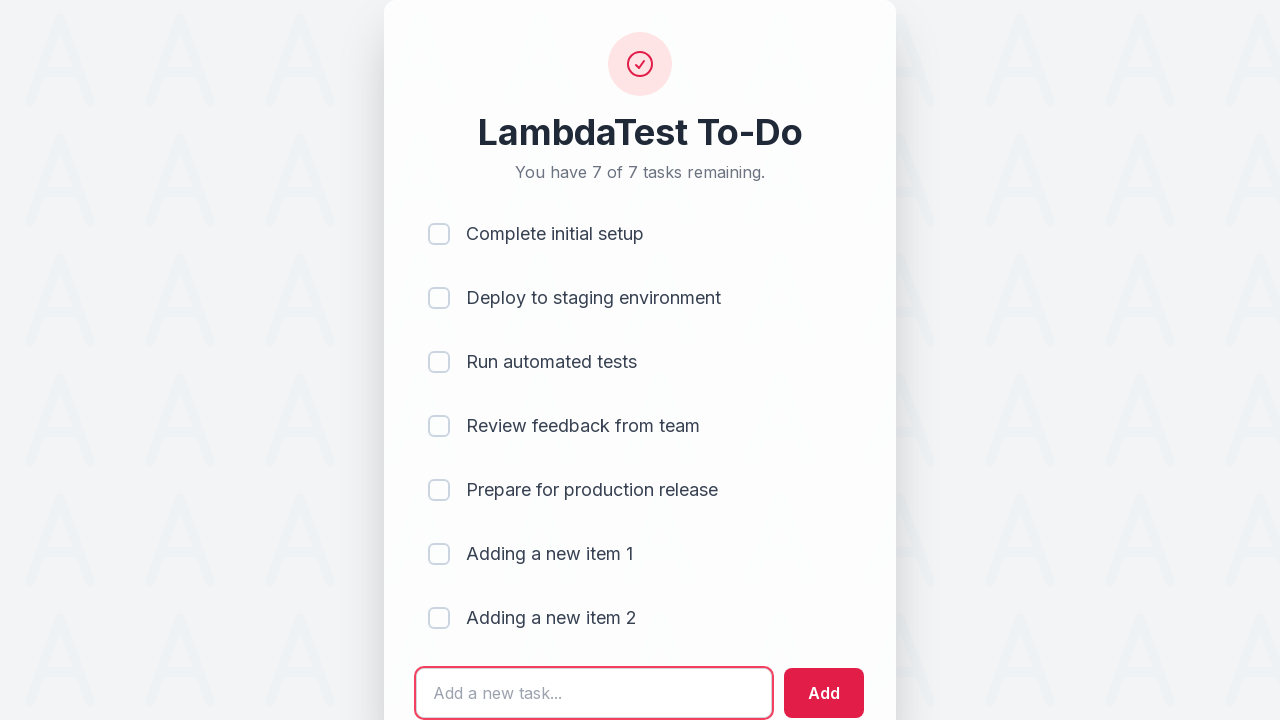

Clicked on todo input field for item 3 at (594, 693) on #sampletodotext
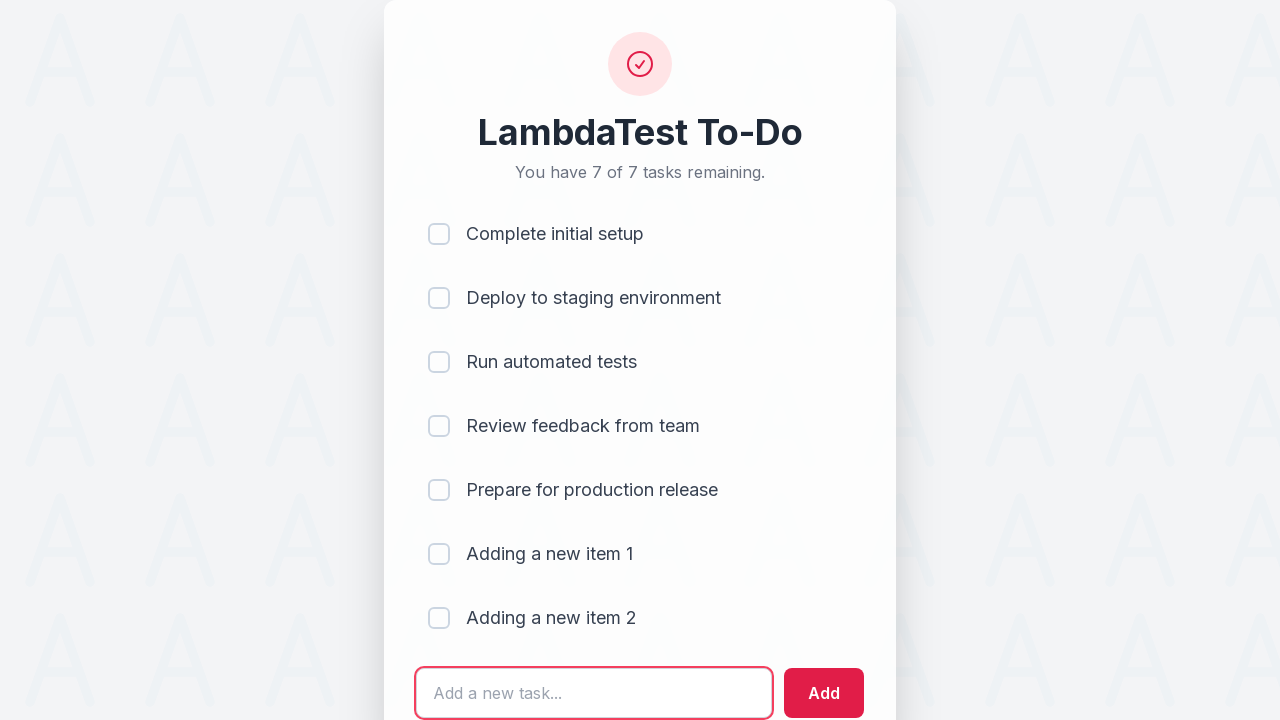

Filled input with 'Adding a new item 3' on #sampletodotext
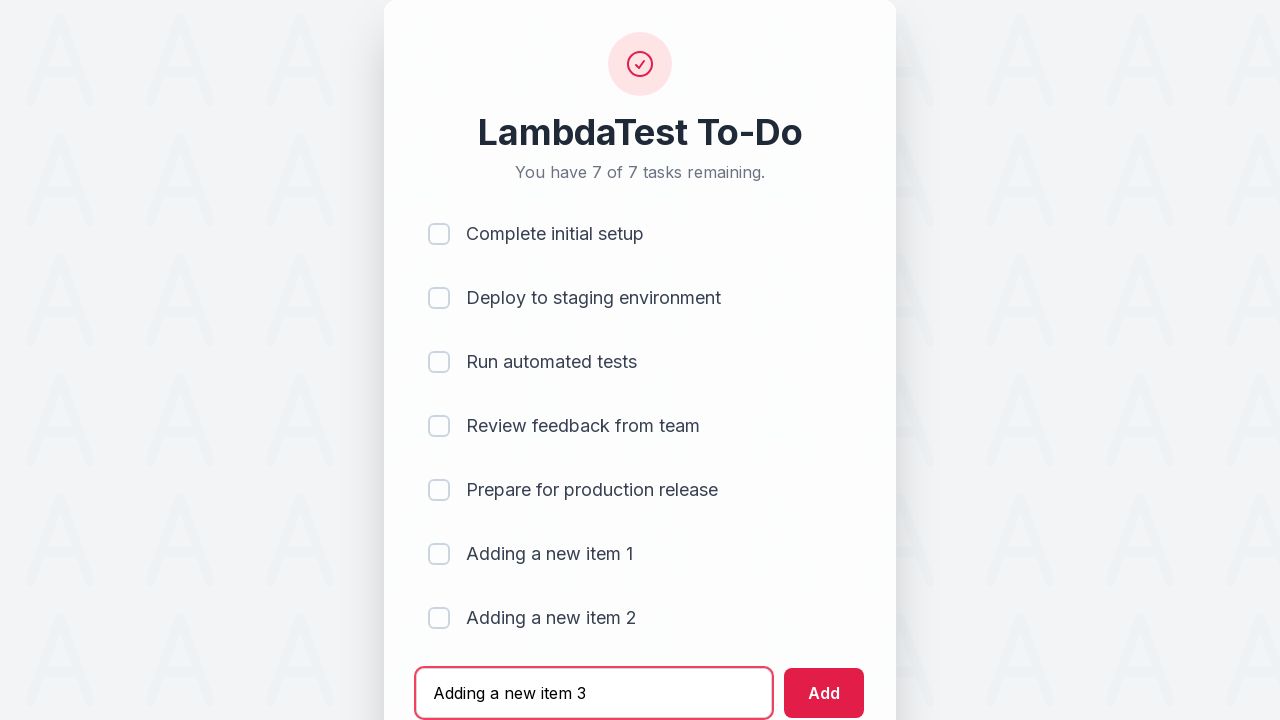

Pressed Enter to add item 3 to the list on #sampletodotext
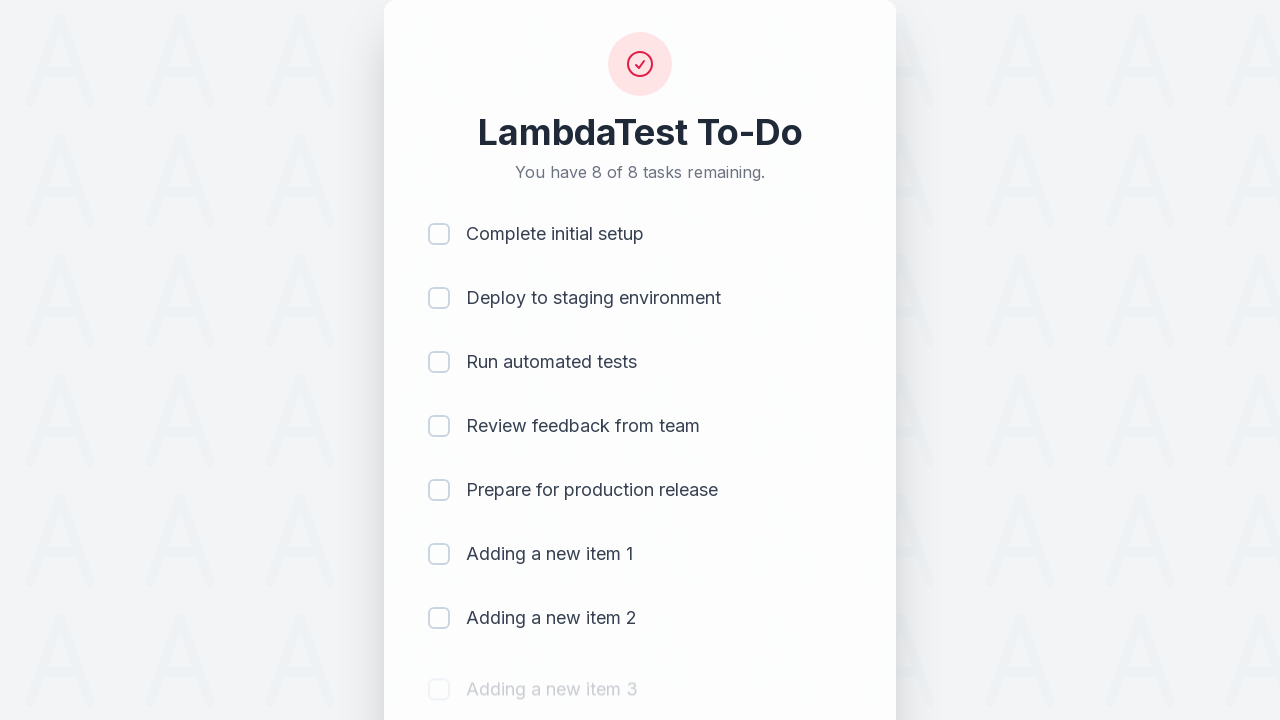

Waited 500ms for item to be added
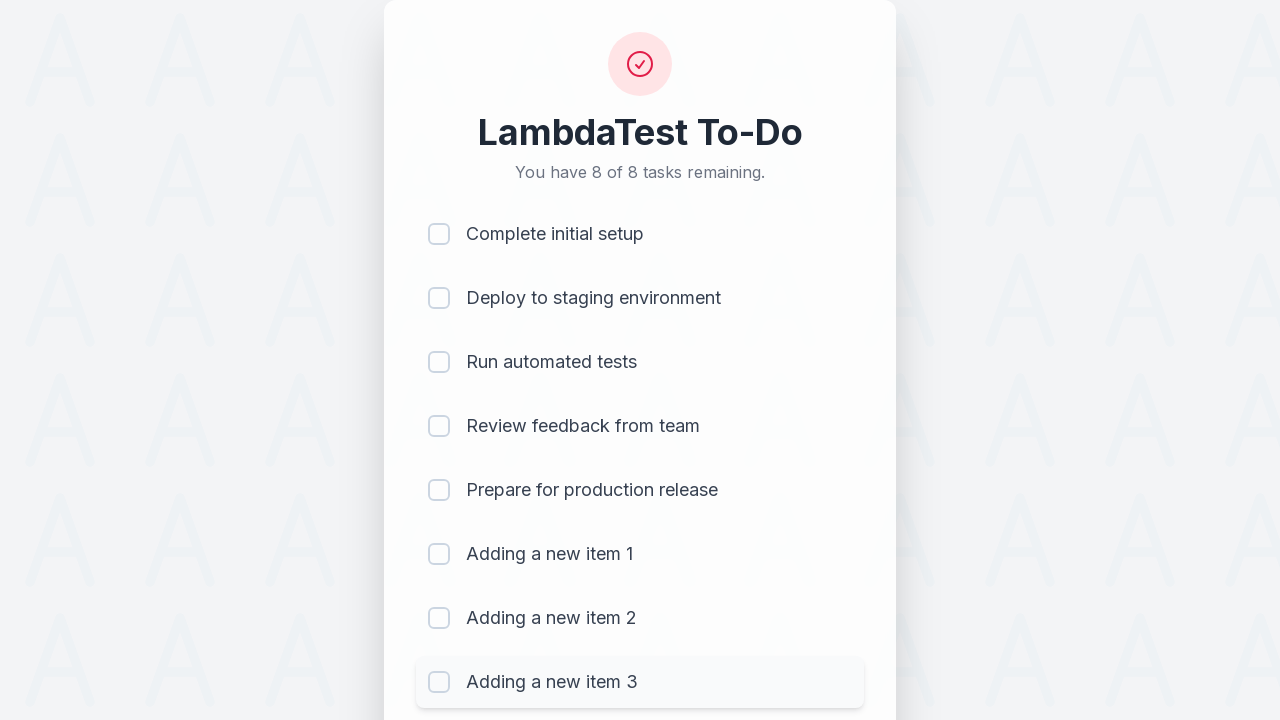

Clicked on todo input field for item 4 at (594, 663) on #sampletodotext
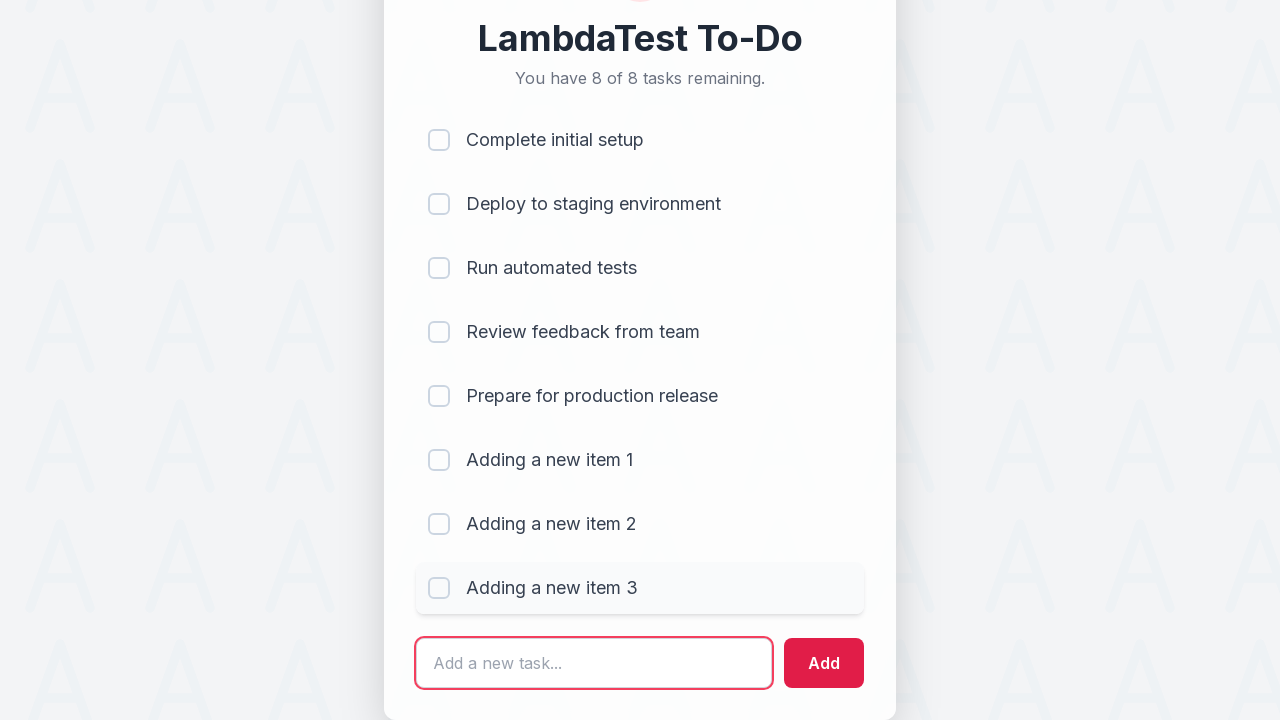

Filled input with 'Adding a new item 4' on #sampletodotext
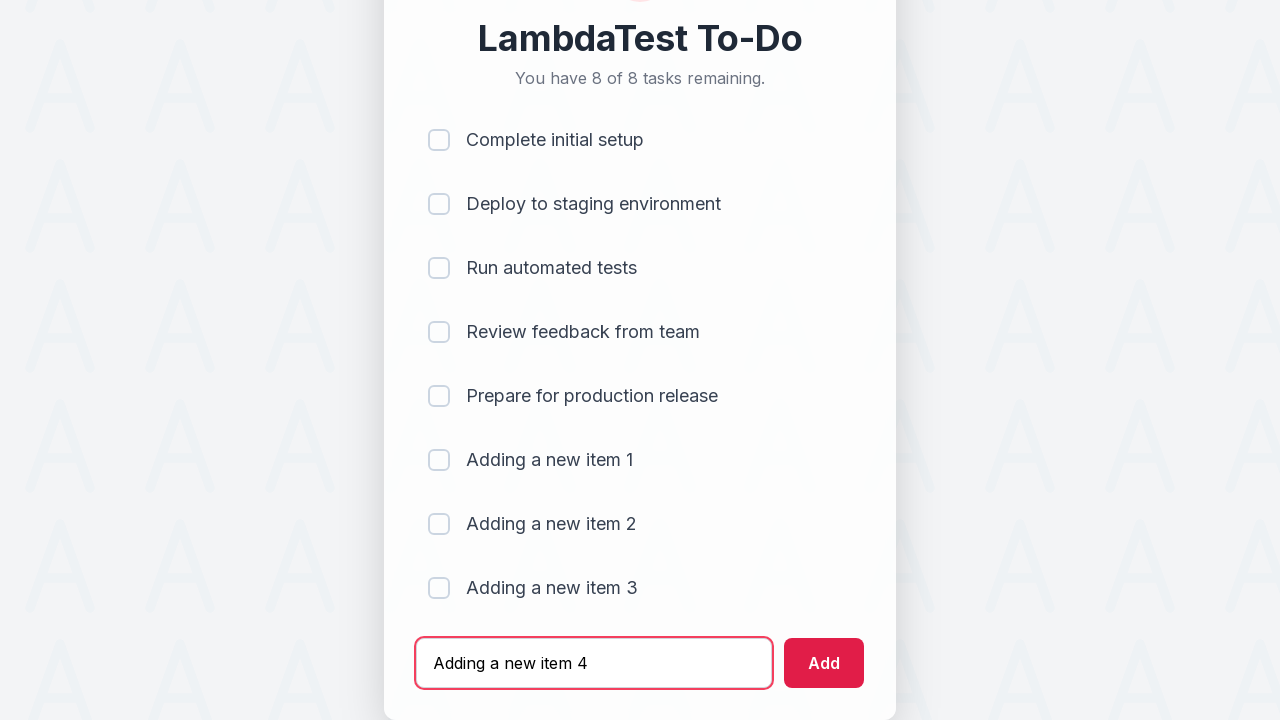

Pressed Enter to add item 4 to the list on #sampletodotext
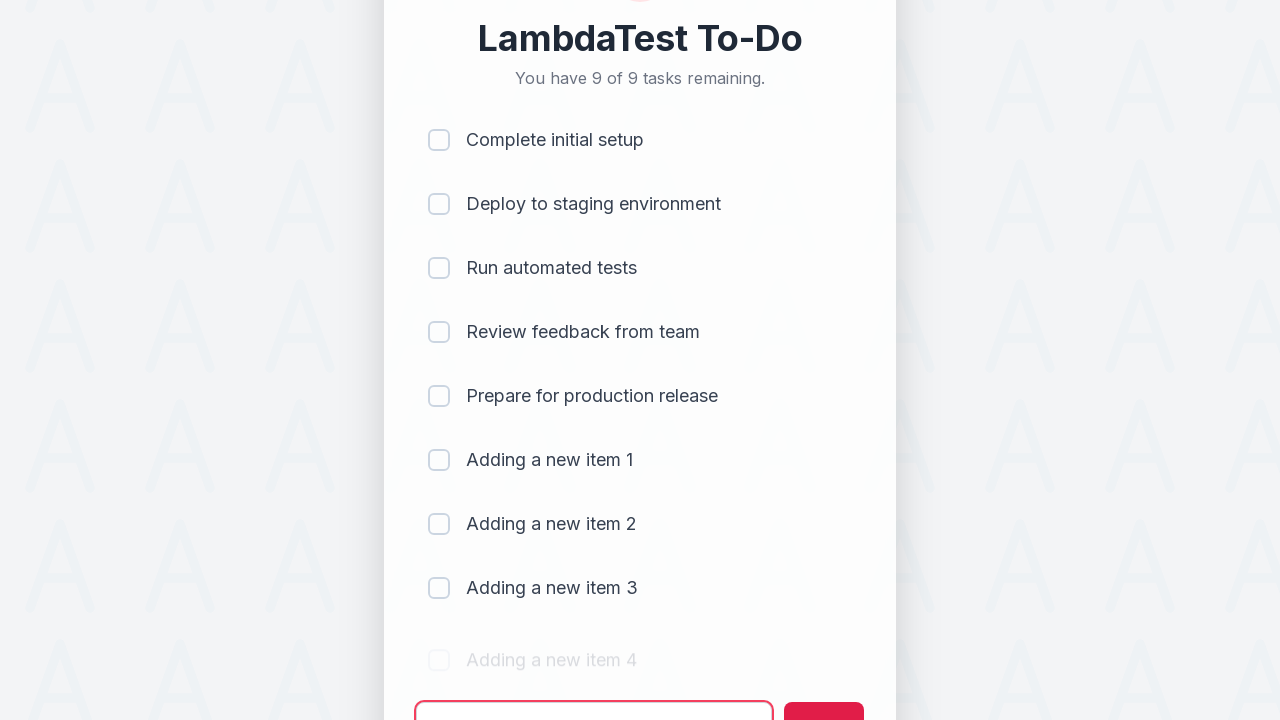

Waited 500ms for item to be added
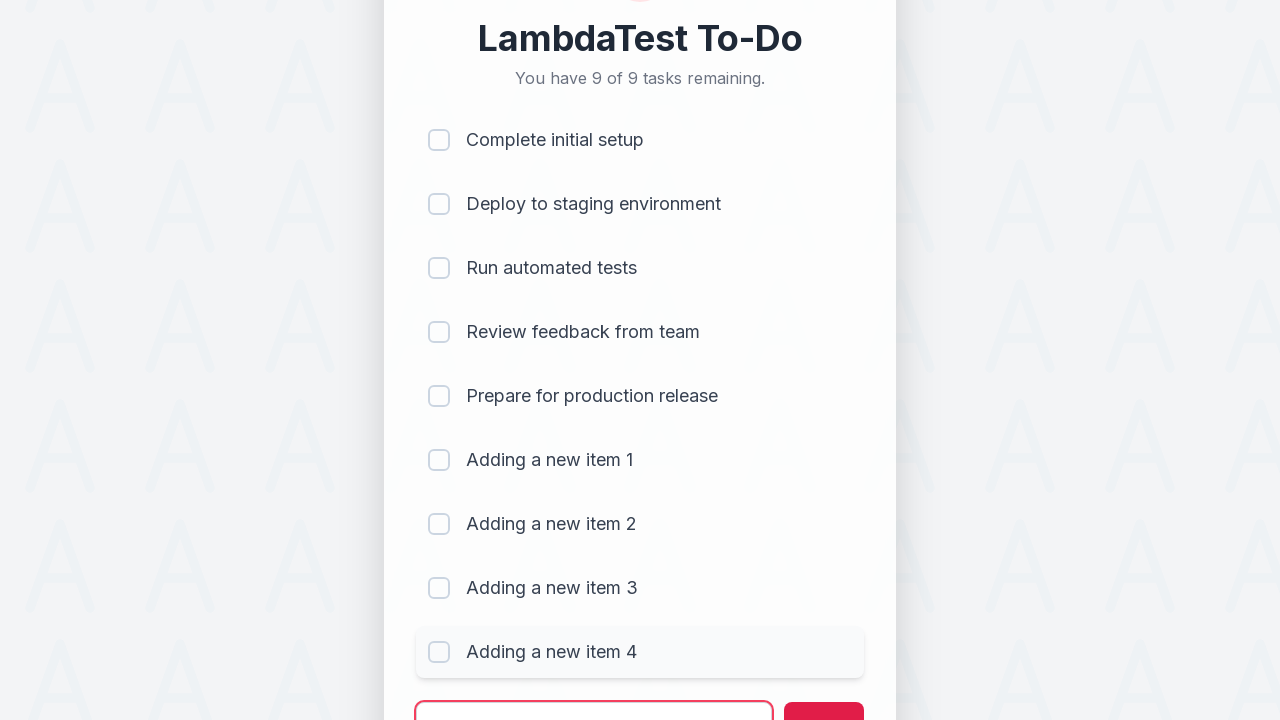

Clicked on todo input field for item 5 at (594, 695) on #sampletodotext
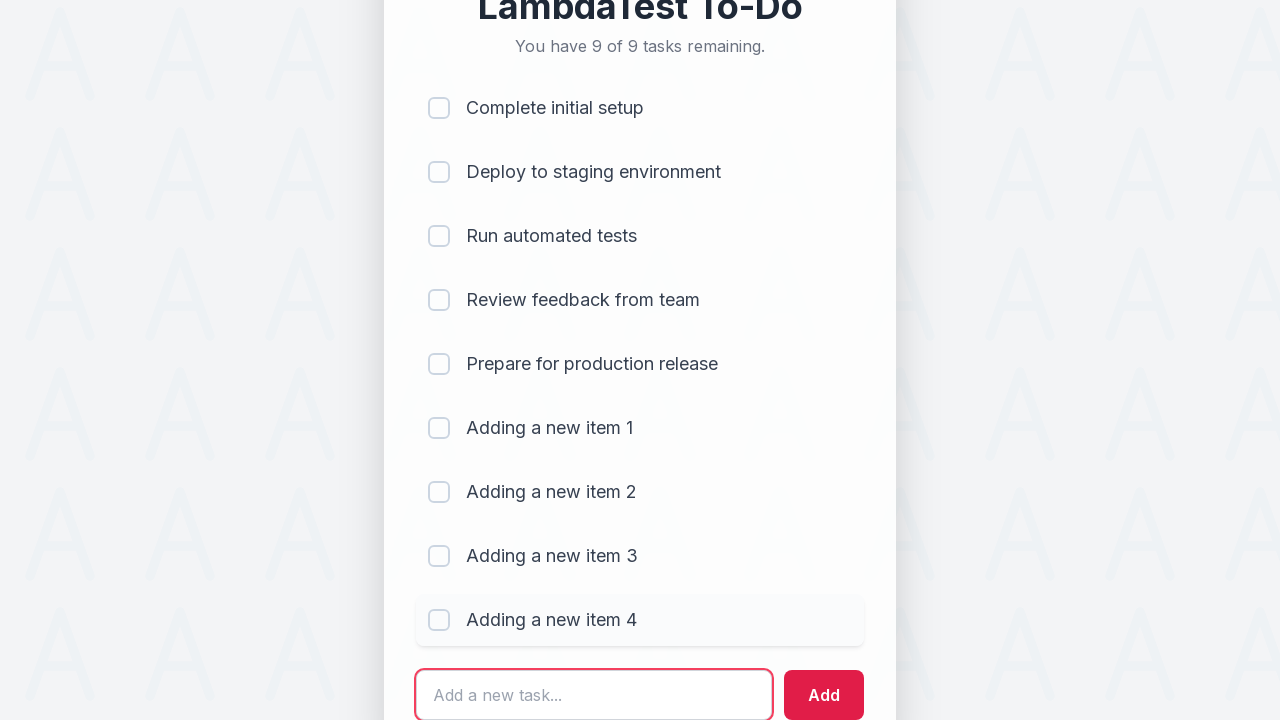

Filled input with 'Adding a new item 5' on #sampletodotext
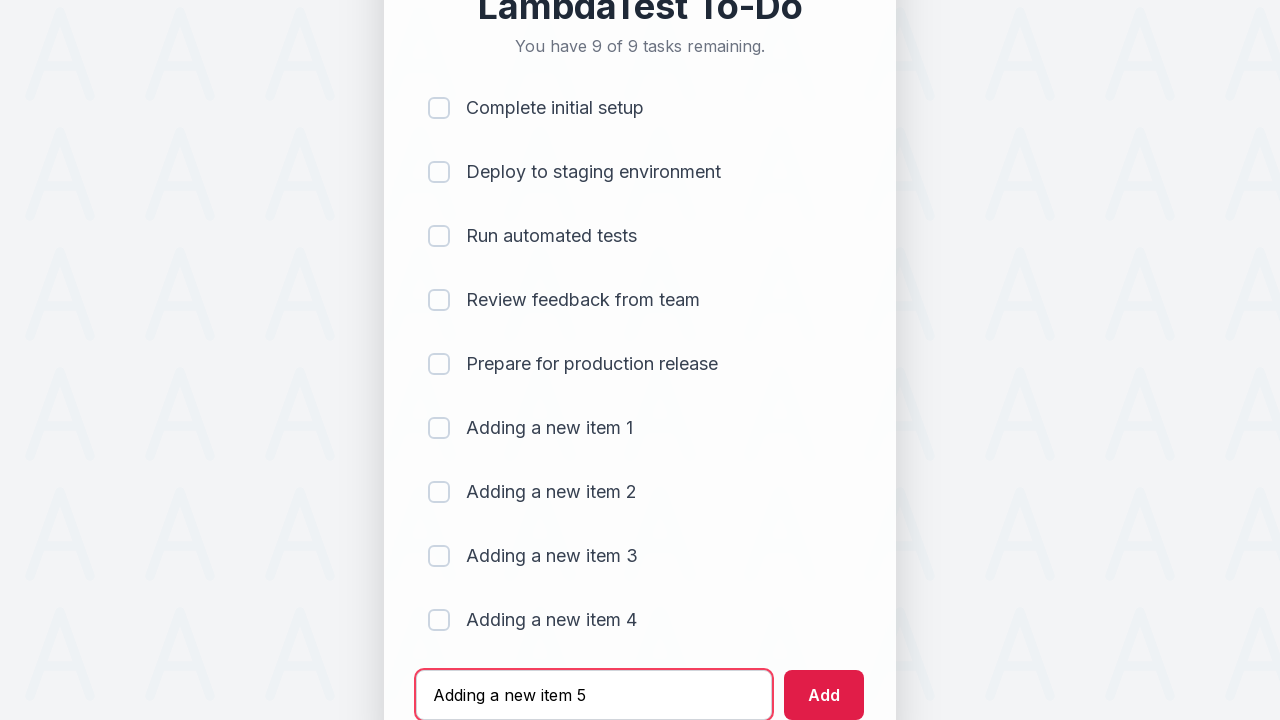

Pressed Enter to add item 5 to the list on #sampletodotext
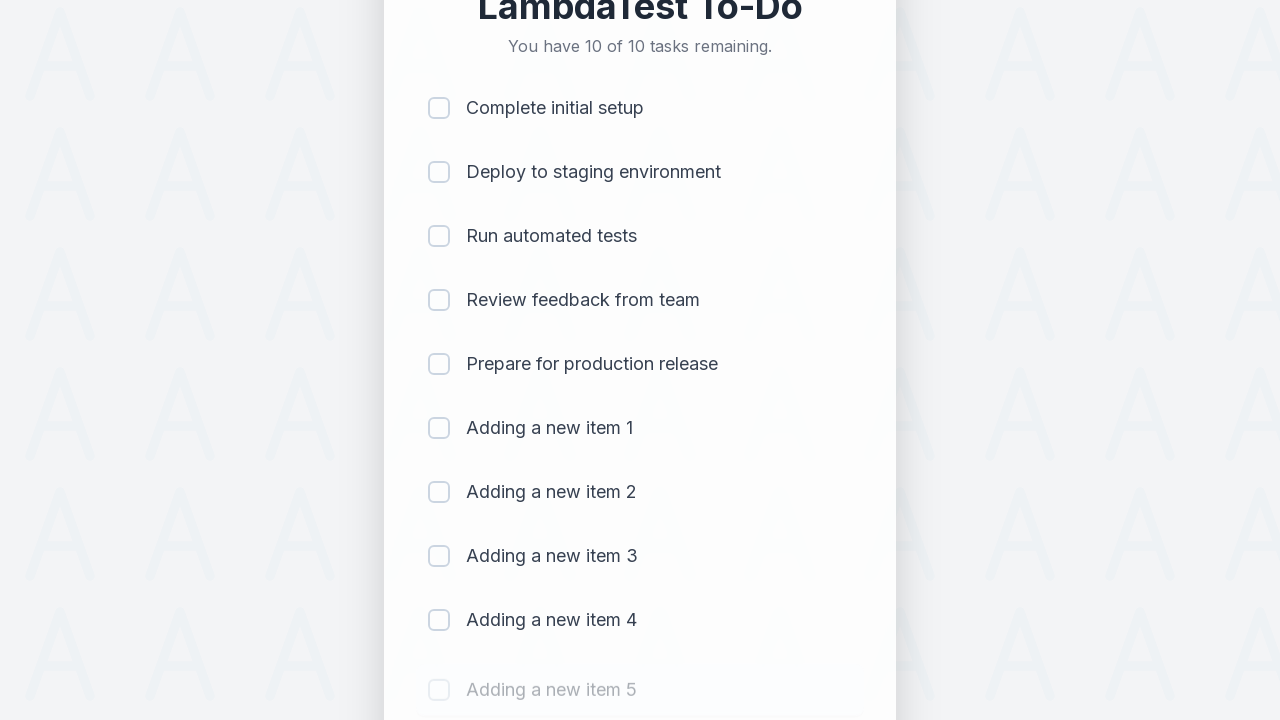

Waited 500ms for item to be added
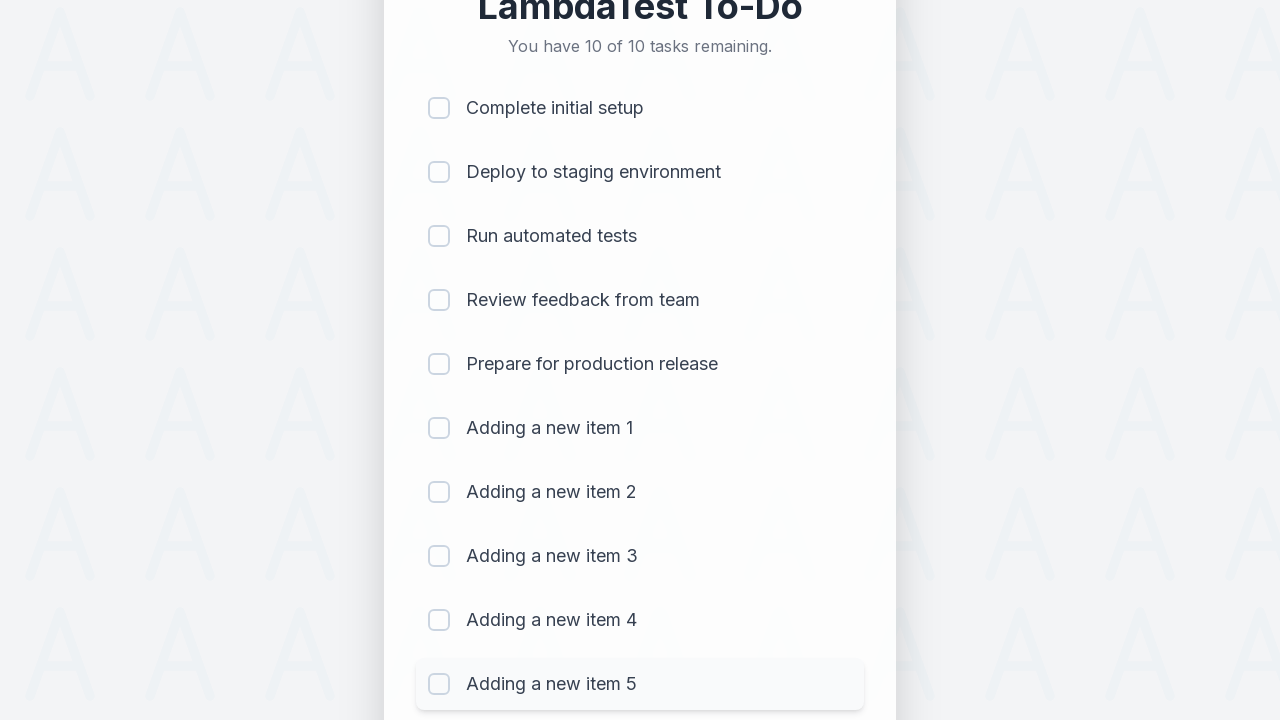

Clicked checkbox for item 1 at (439, 108) on (//input[@type='checkbox'])[1]
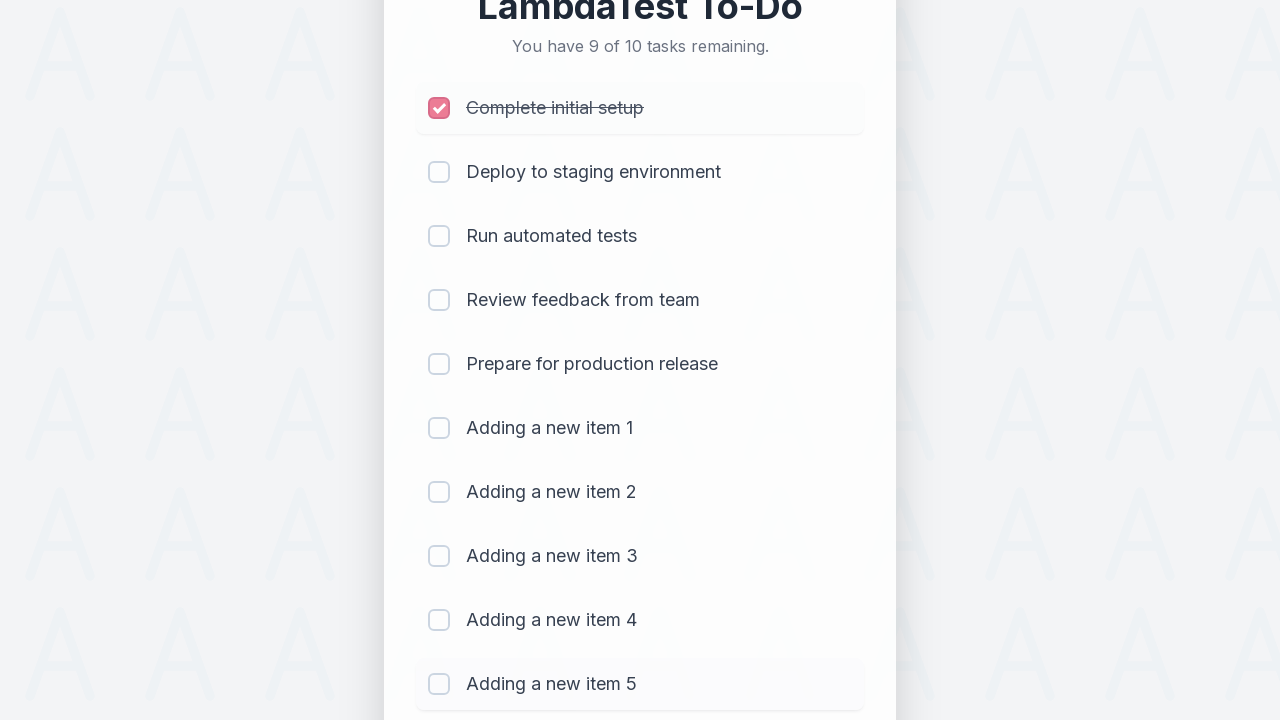

Waited 300ms for item 1 to be marked complete
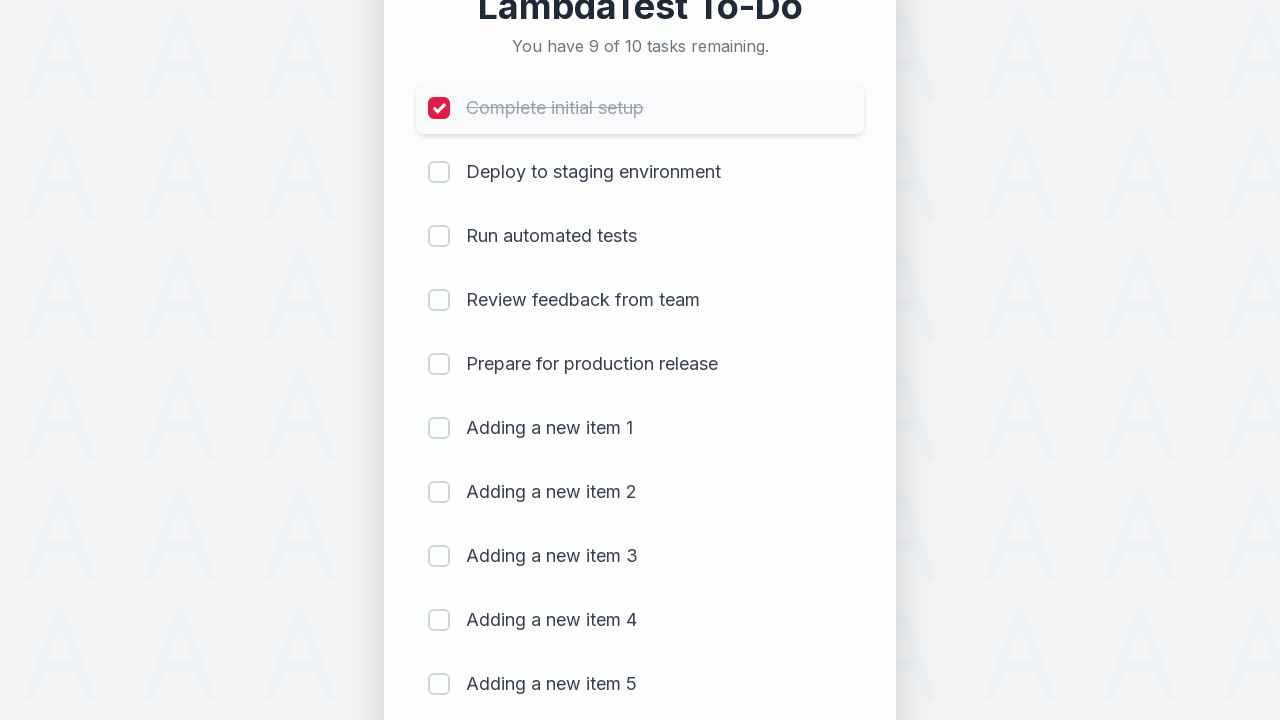

Clicked checkbox for item 2 at (439, 172) on (//input[@type='checkbox'])[2]
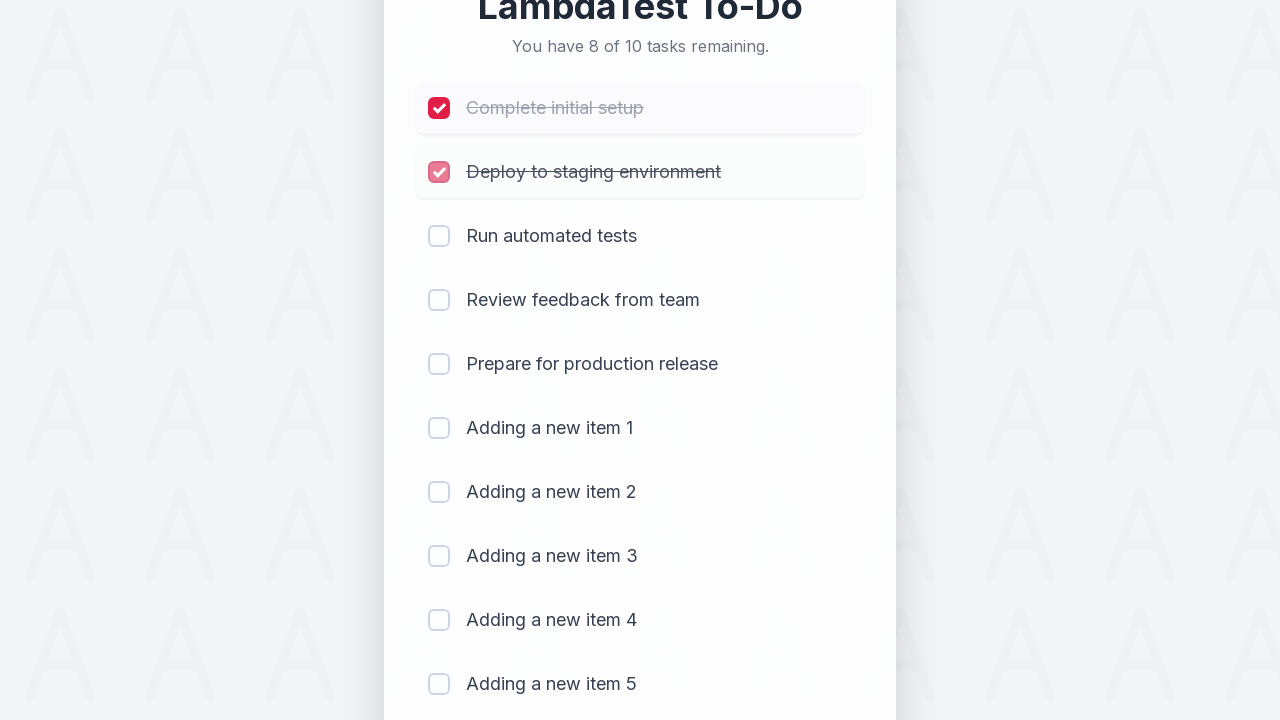

Waited 300ms for item 2 to be marked complete
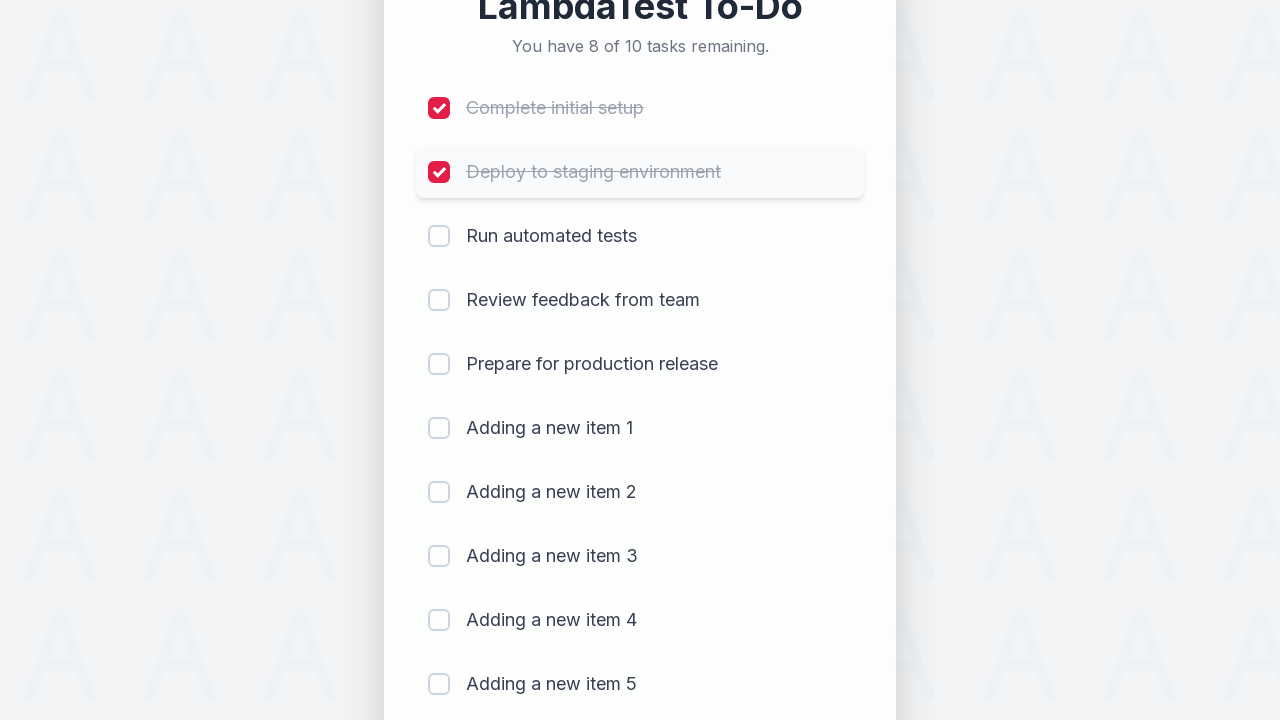

Clicked checkbox for item 3 at (439, 236) on (//input[@type='checkbox'])[3]
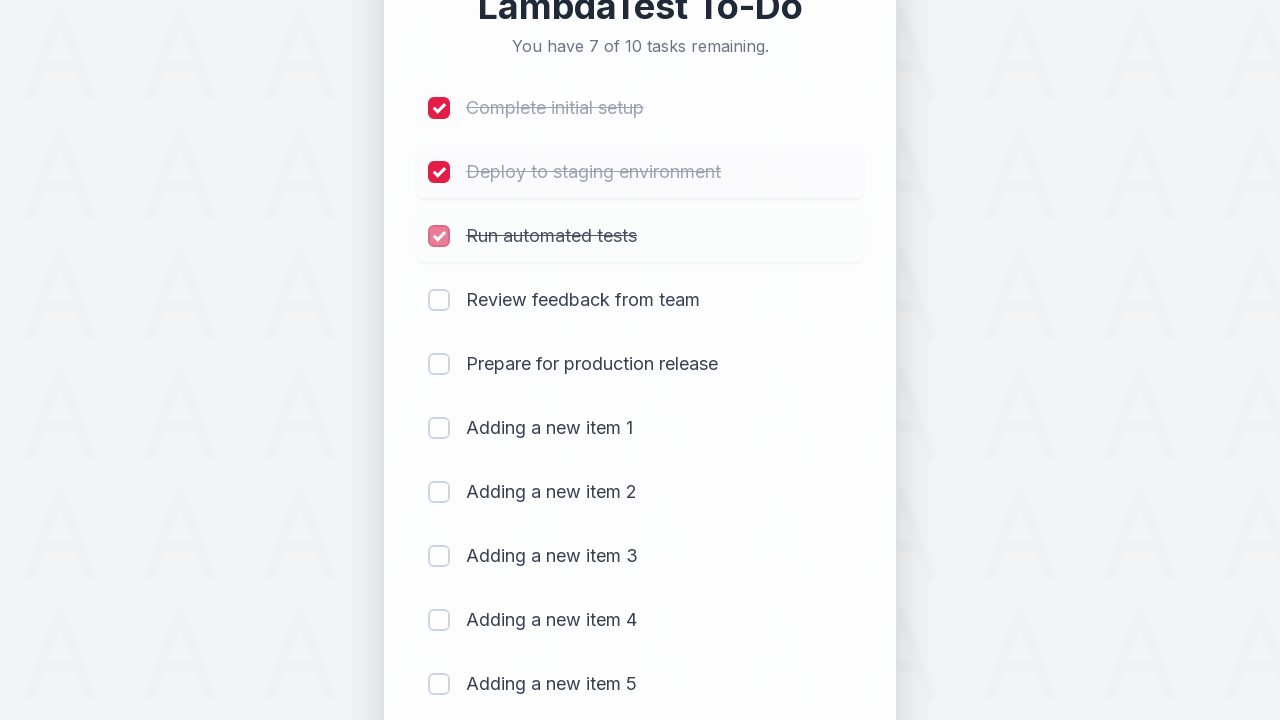

Waited 300ms for item 3 to be marked complete
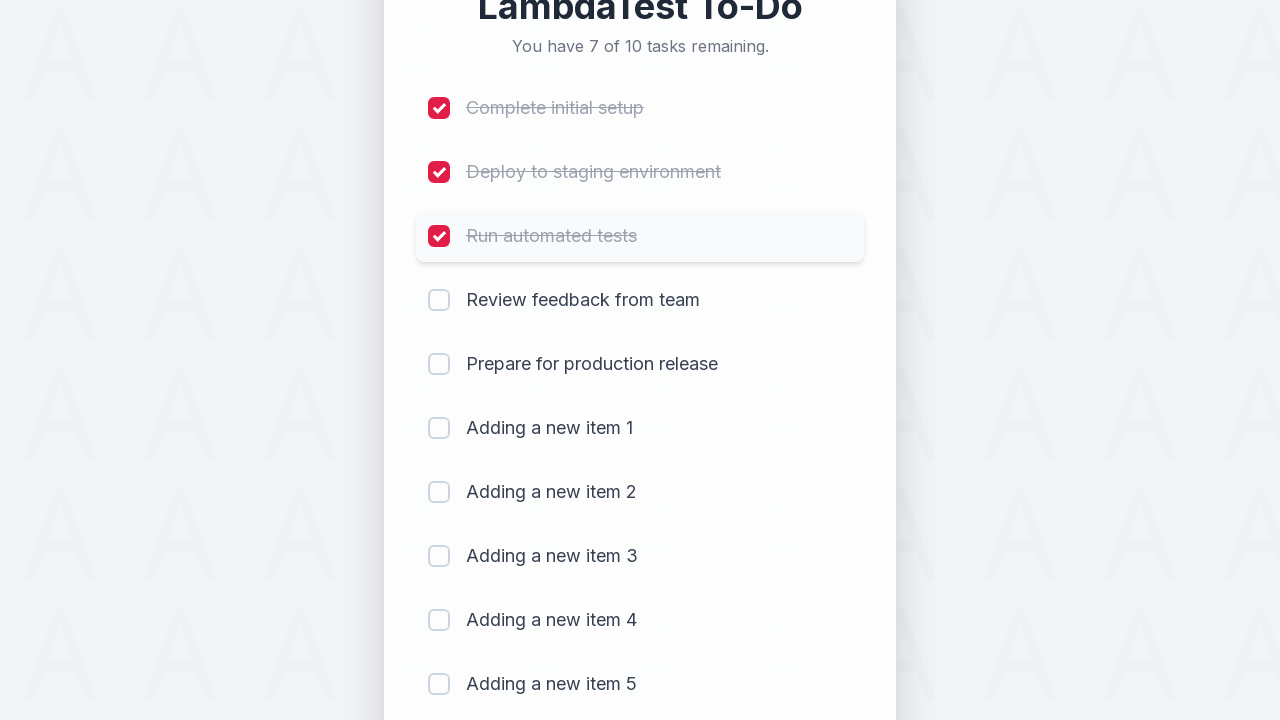

Clicked checkbox for item 4 at (439, 300) on (//input[@type='checkbox'])[4]
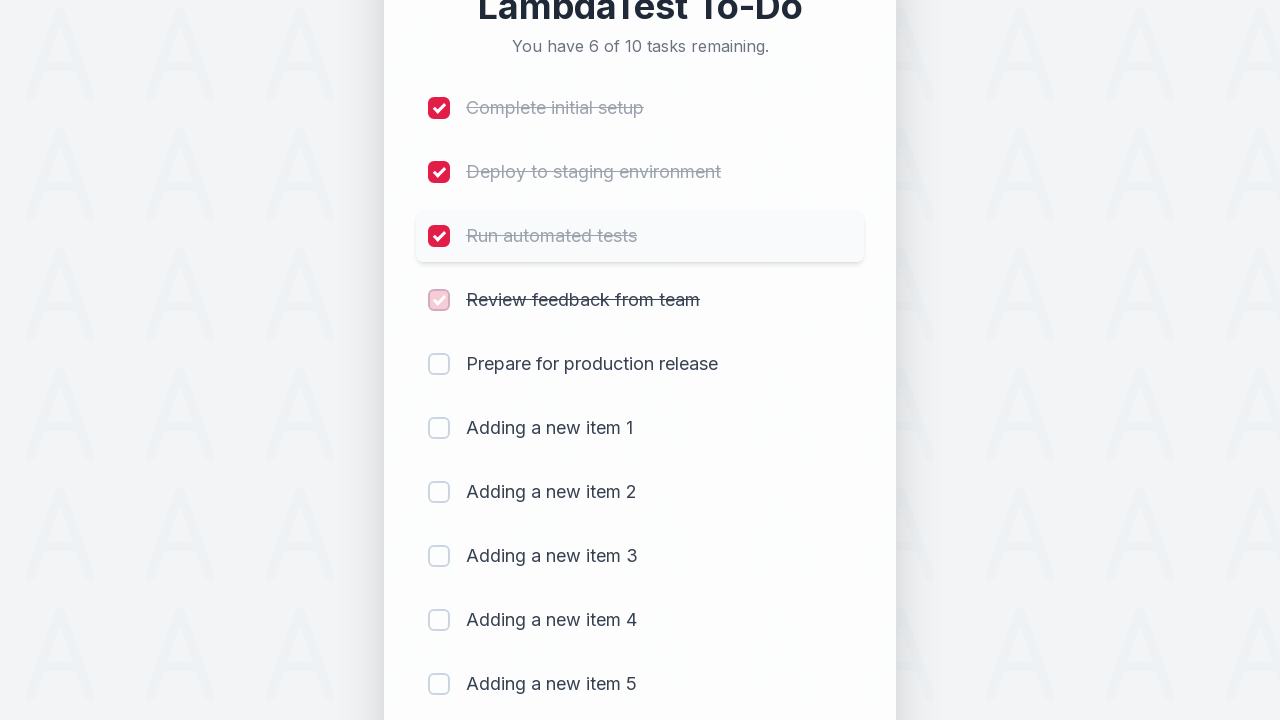

Waited 300ms for item 4 to be marked complete
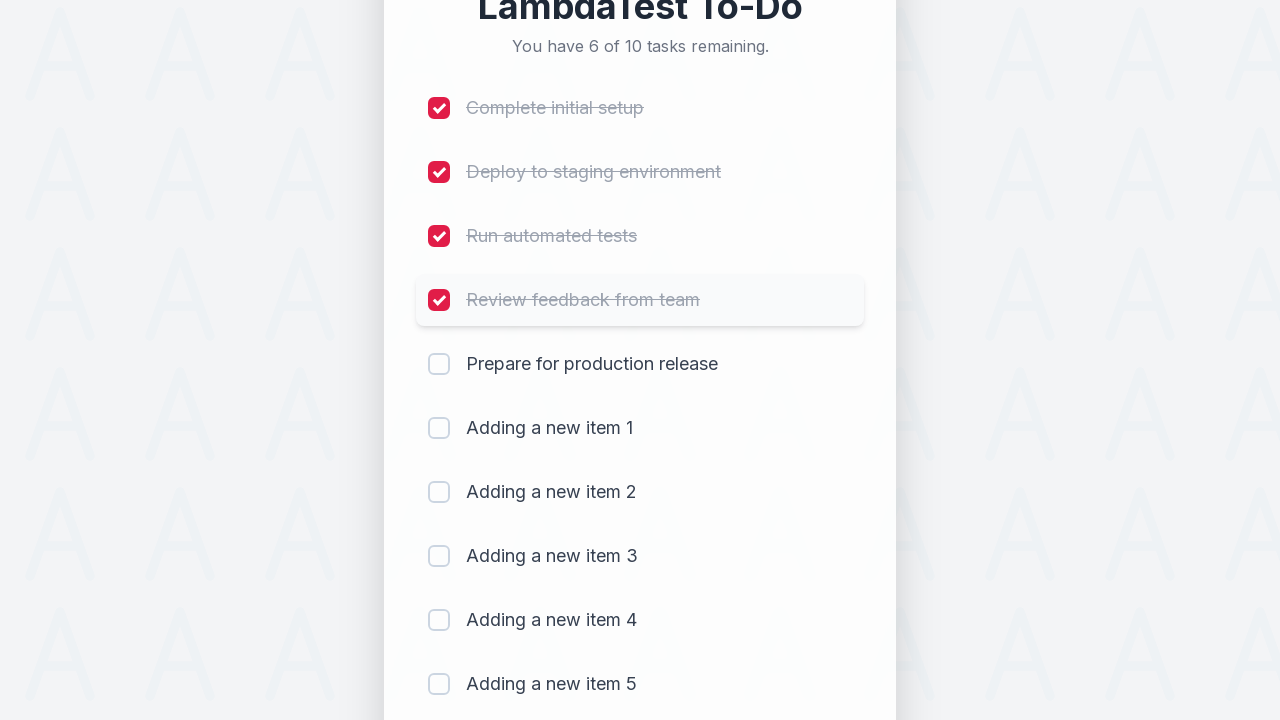

Clicked checkbox for item 5 at (439, 364) on (//input[@type='checkbox'])[5]
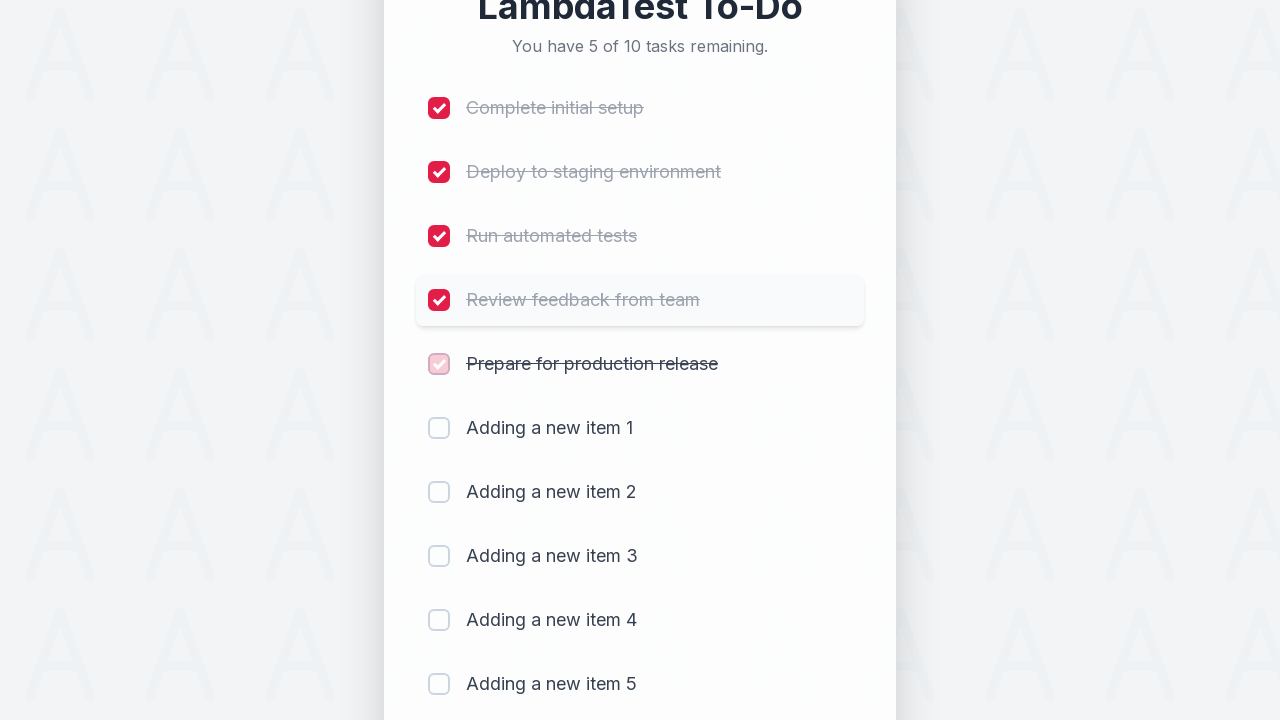

Waited 300ms for item 5 to be marked complete
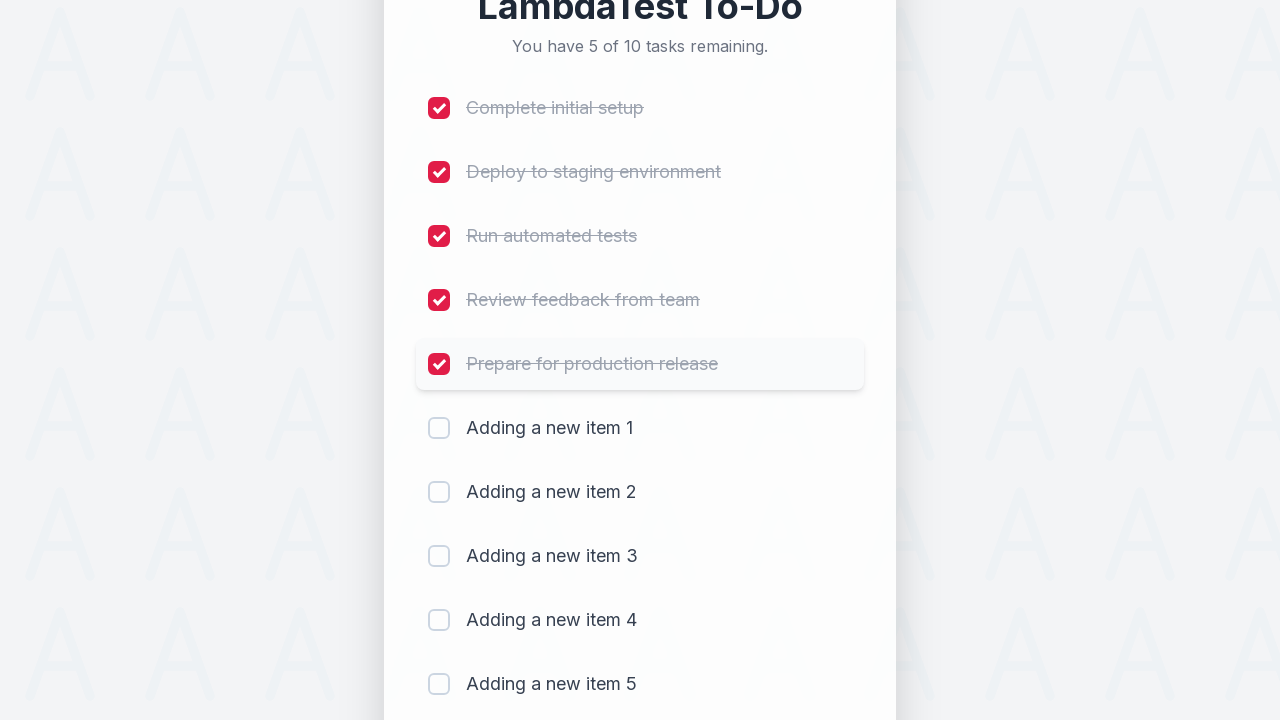

Clicked checkbox for item 6 at (439, 428) on (//input[@type='checkbox'])[6]
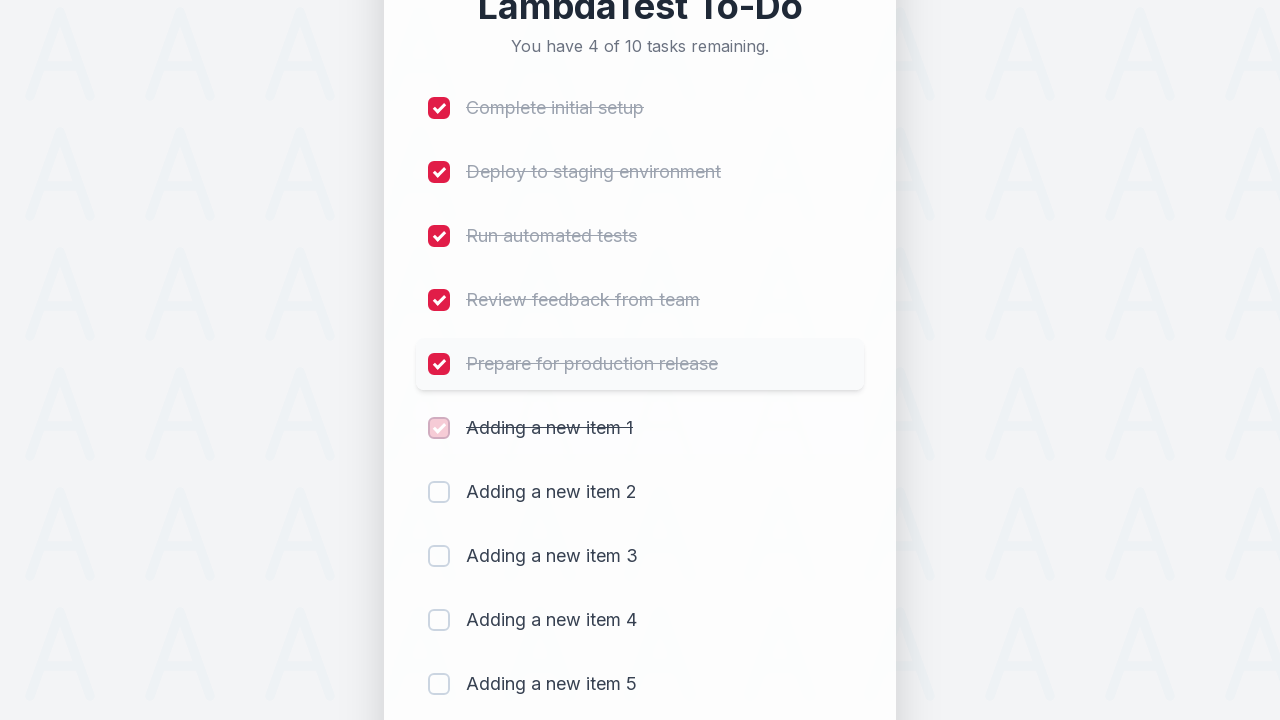

Waited 300ms for item 6 to be marked complete
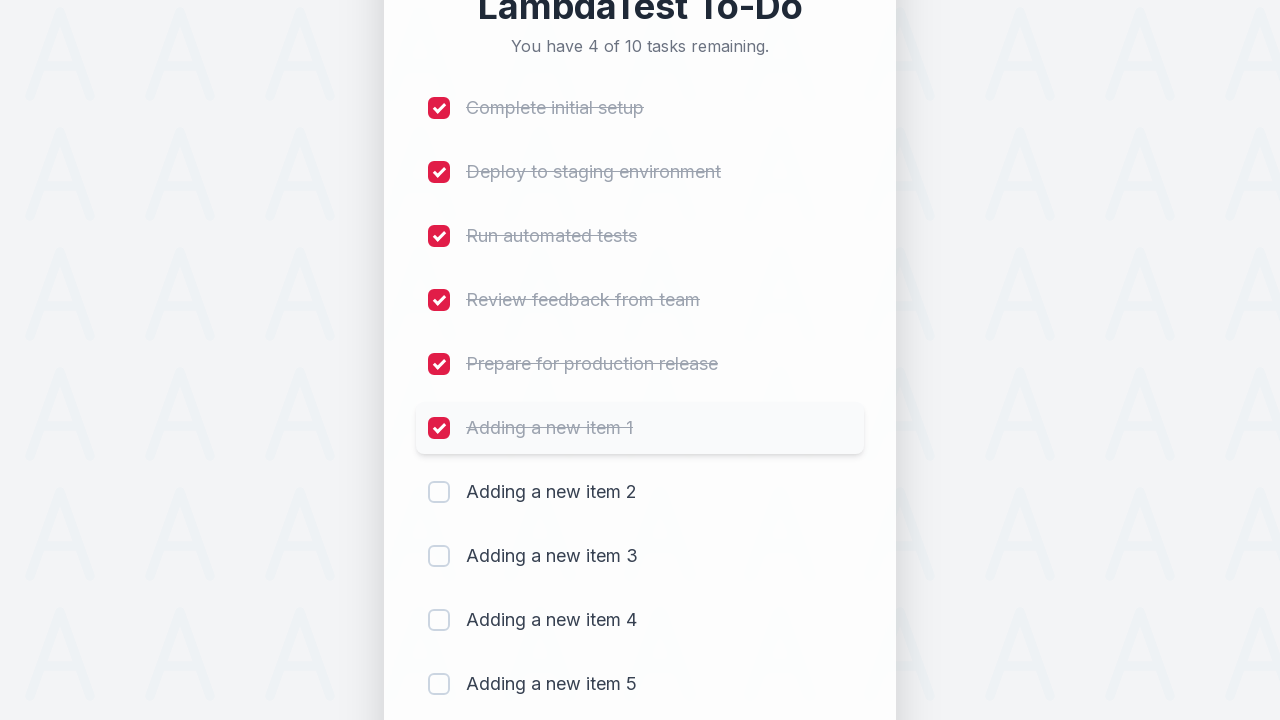

Clicked checkbox for item 7 at (439, 492) on (//input[@type='checkbox'])[7]
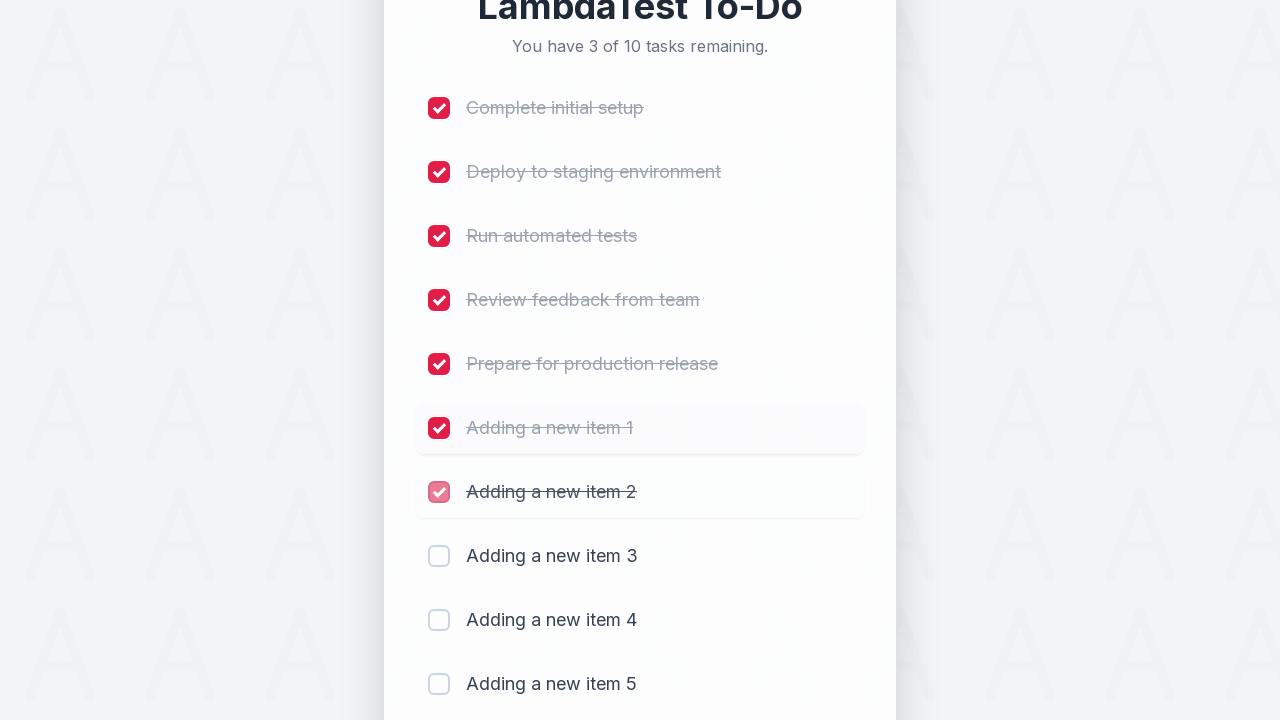

Waited 300ms for item 7 to be marked complete
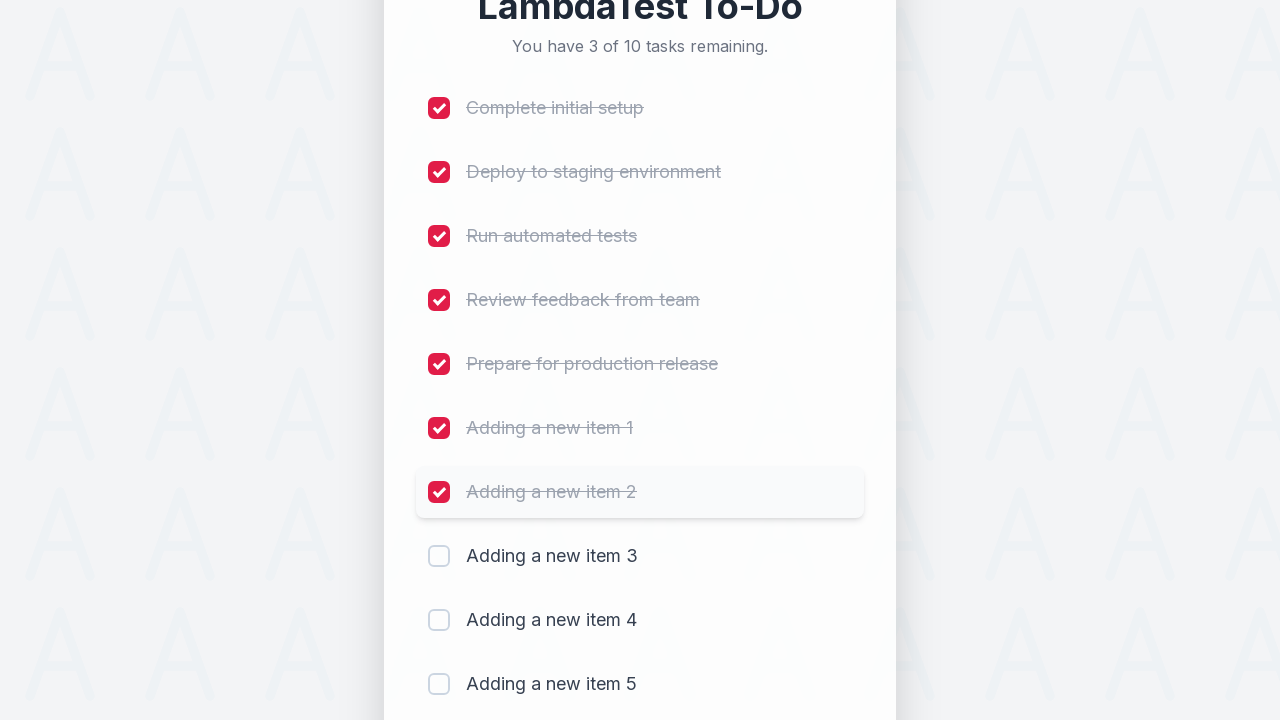

Clicked checkbox for item 8 at (439, 556) on (//input[@type='checkbox'])[8]
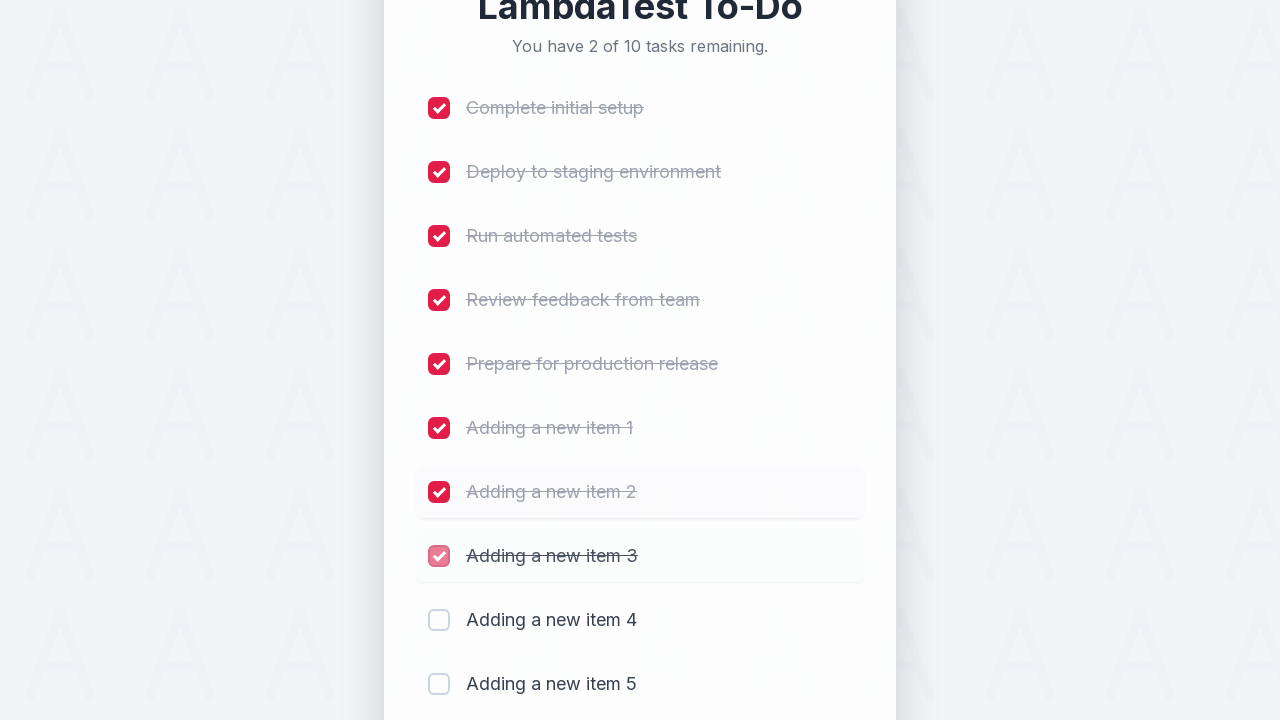

Waited 300ms for item 8 to be marked complete
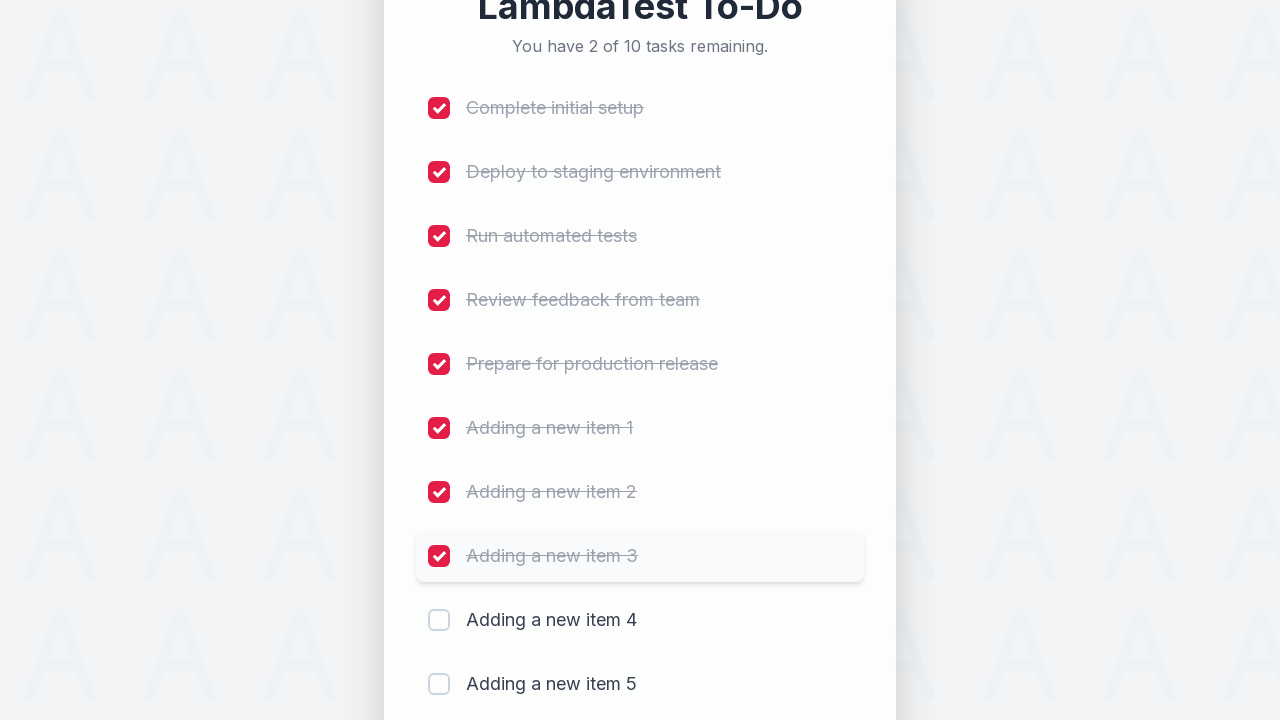

Clicked checkbox for item 9 at (439, 620) on (//input[@type='checkbox'])[9]
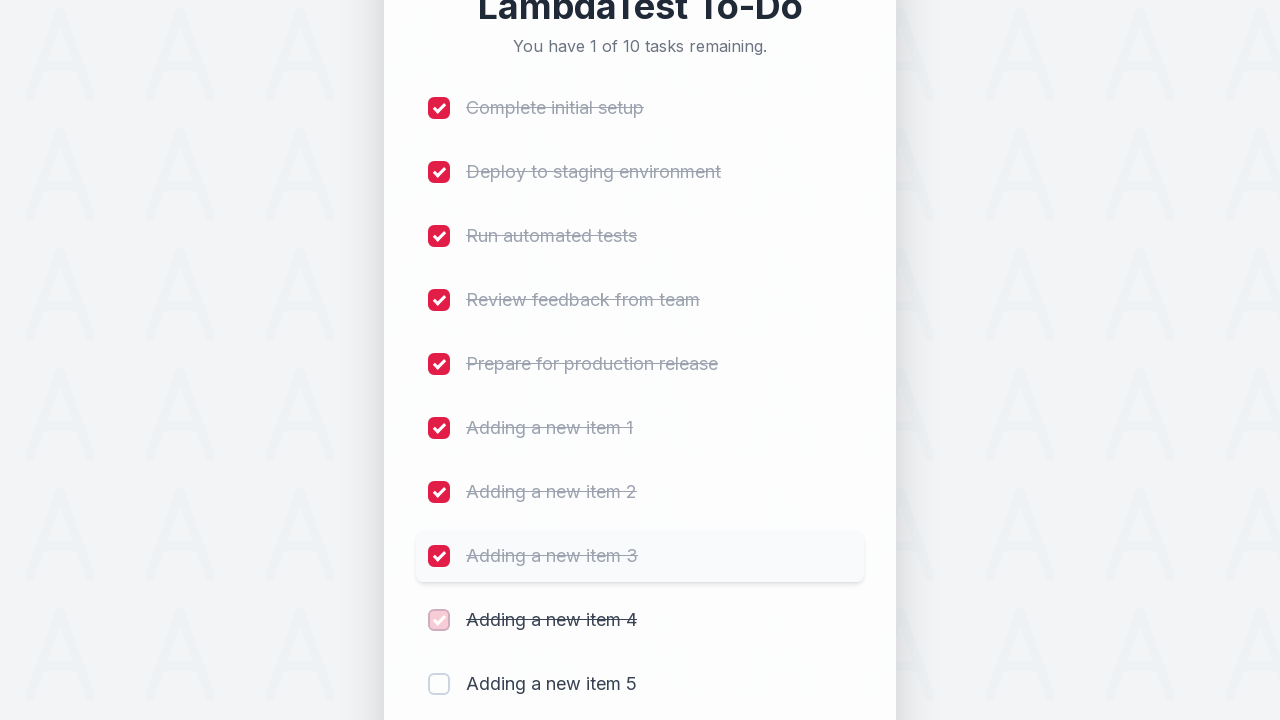

Waited 300ms for item 9 to be marked complete
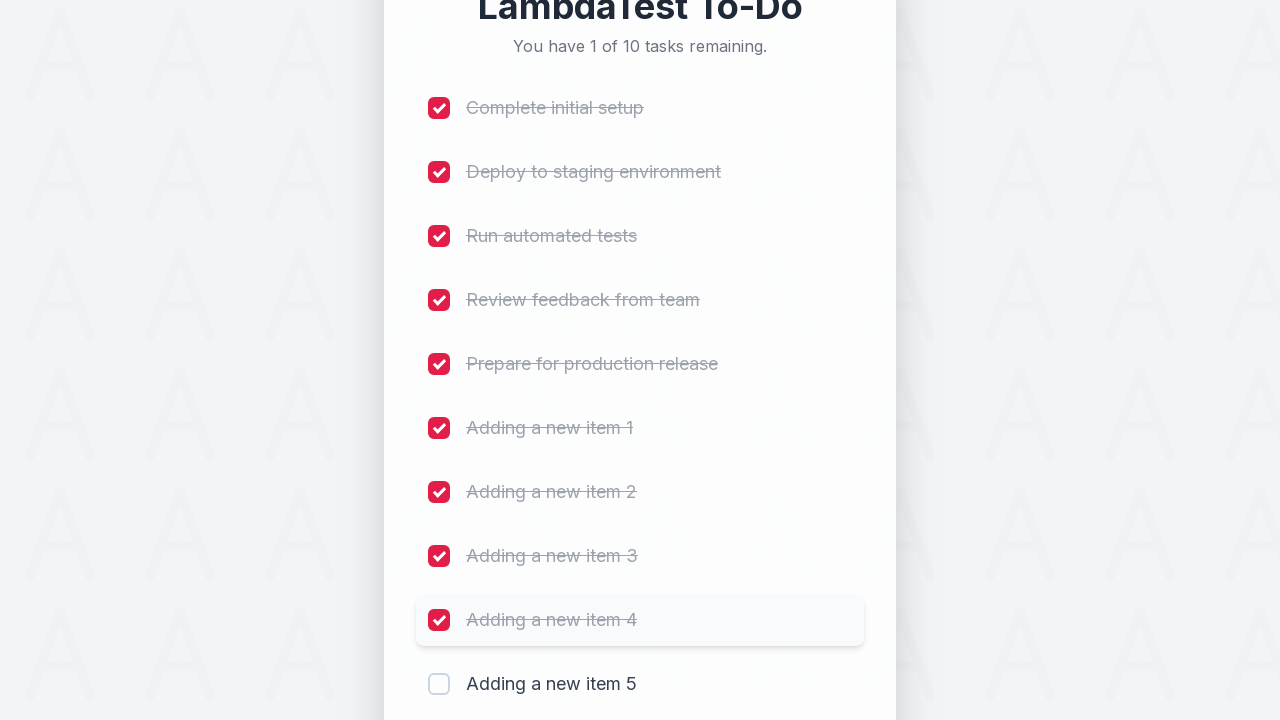

Clicked checkbox for item 10 at (439, 684) on (//input[@type='checkbox'])[10]
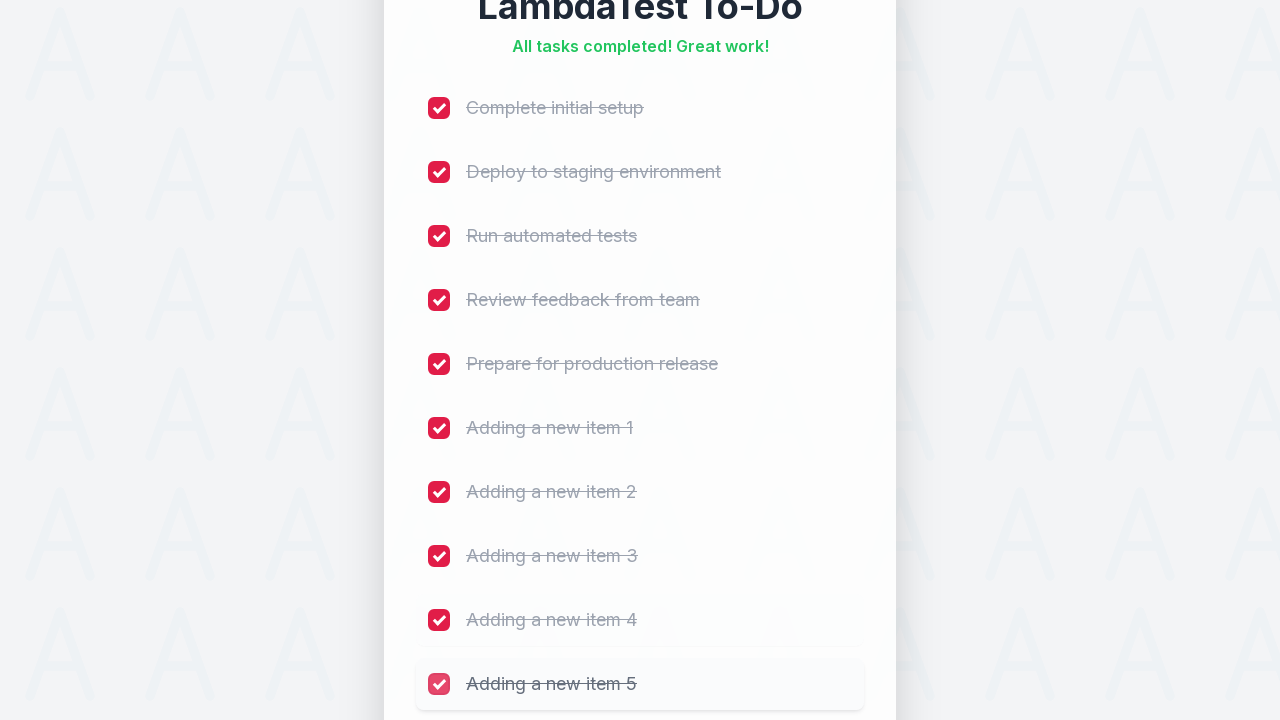

Waited 300ms for item 10 to be marked complete
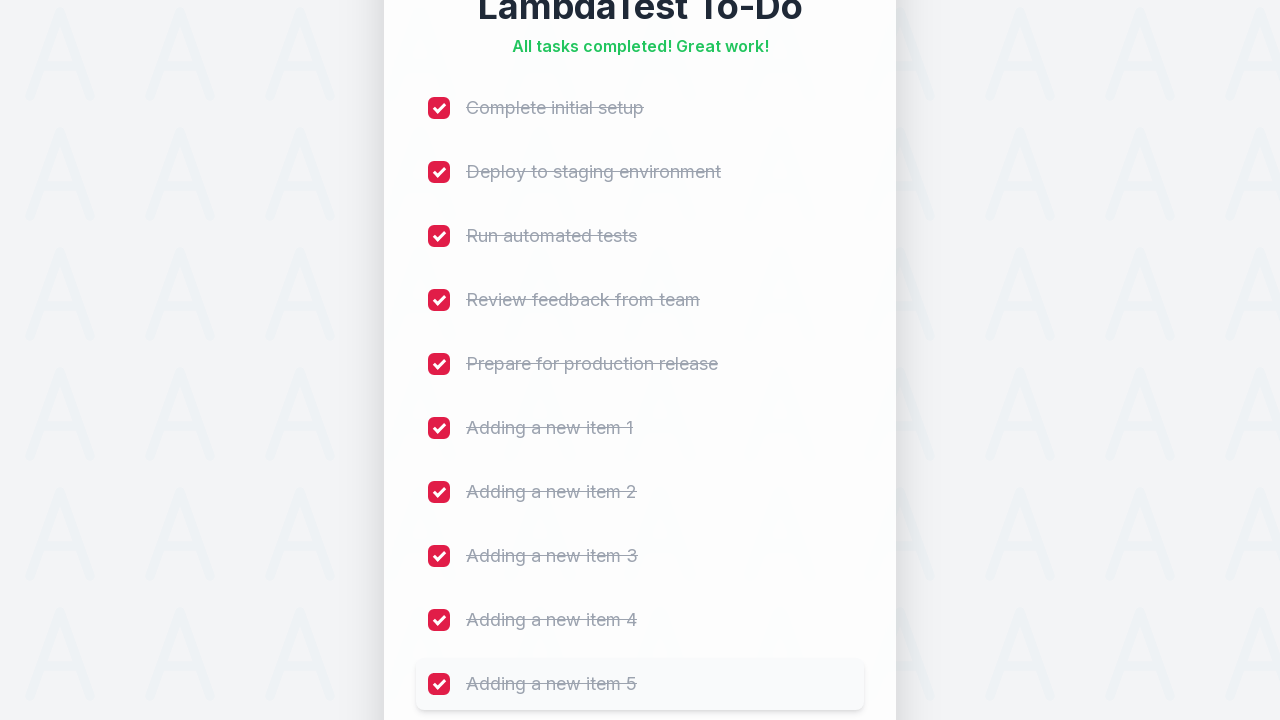

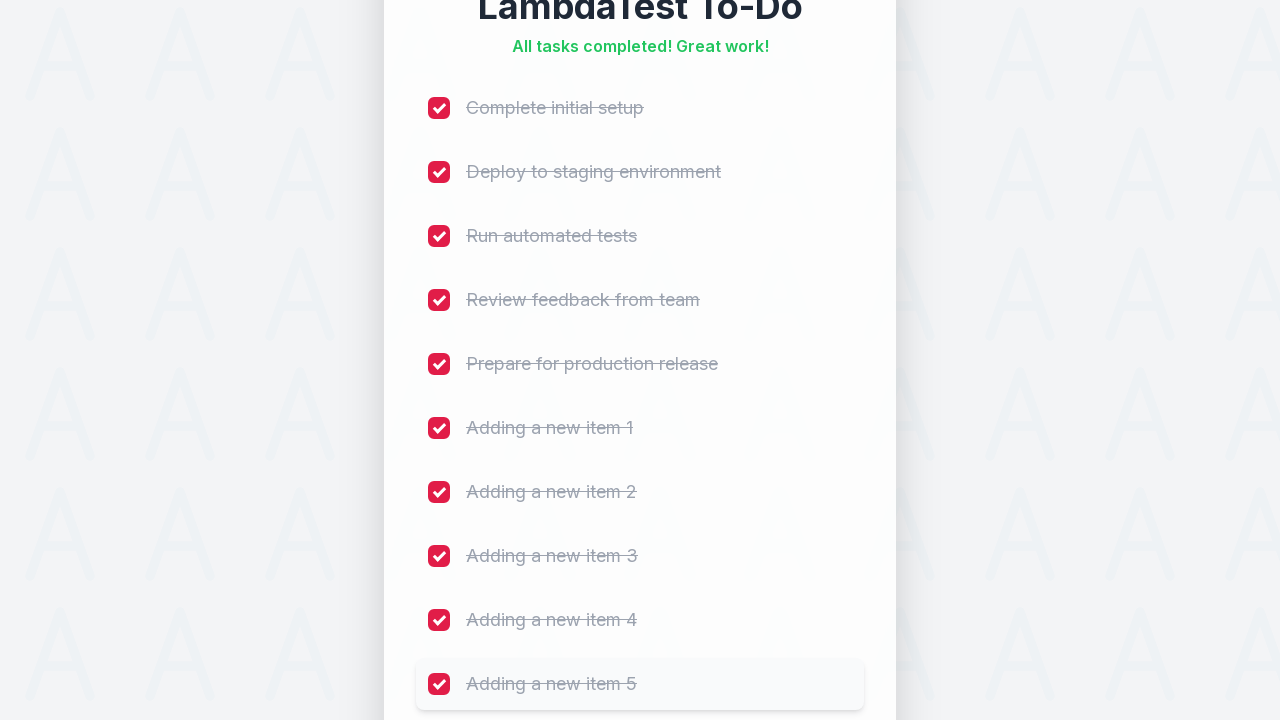